Tests diagonal movement pattern on a p5.js canvas application by clicking the canvas, pressing 'w' key, then alternating between up and left arrow keys to create a diagonal line.

Starting URL: https://msbundles.github.io/Bundles-Personal-Programming-Betterment/p5/1-Dots/

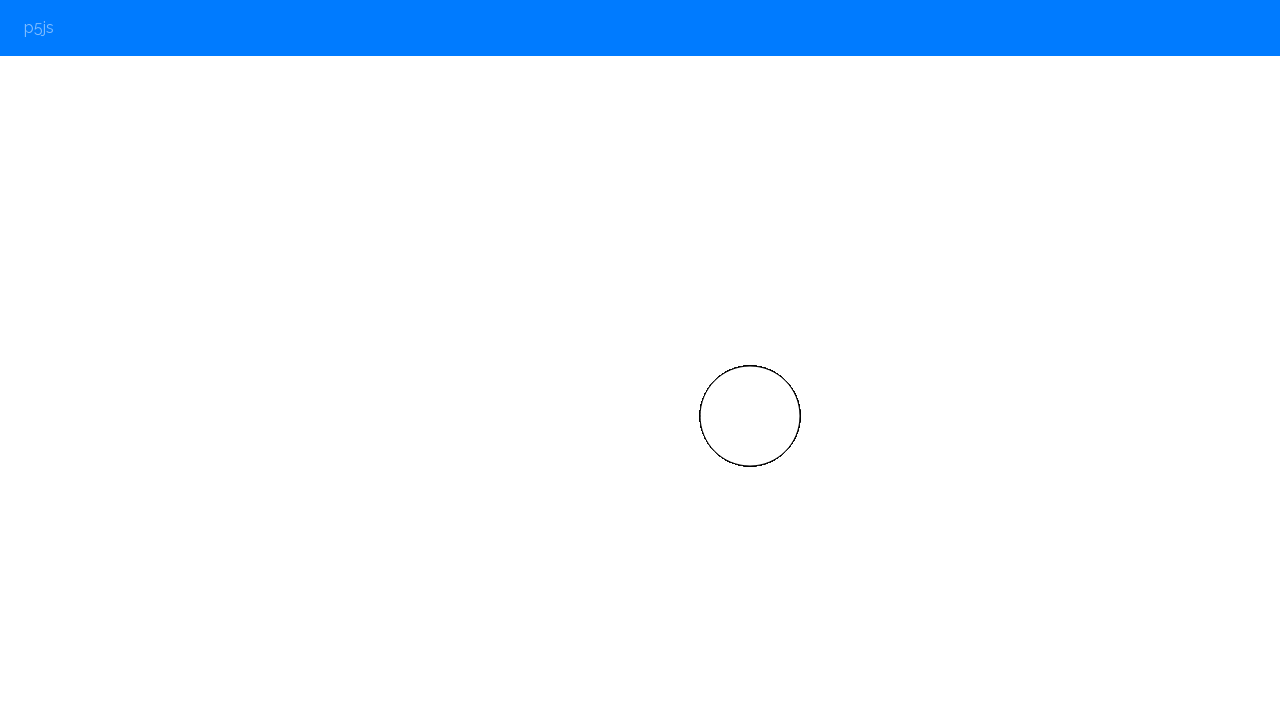

Clicked on canvas body to focus it at (640, 360) on body
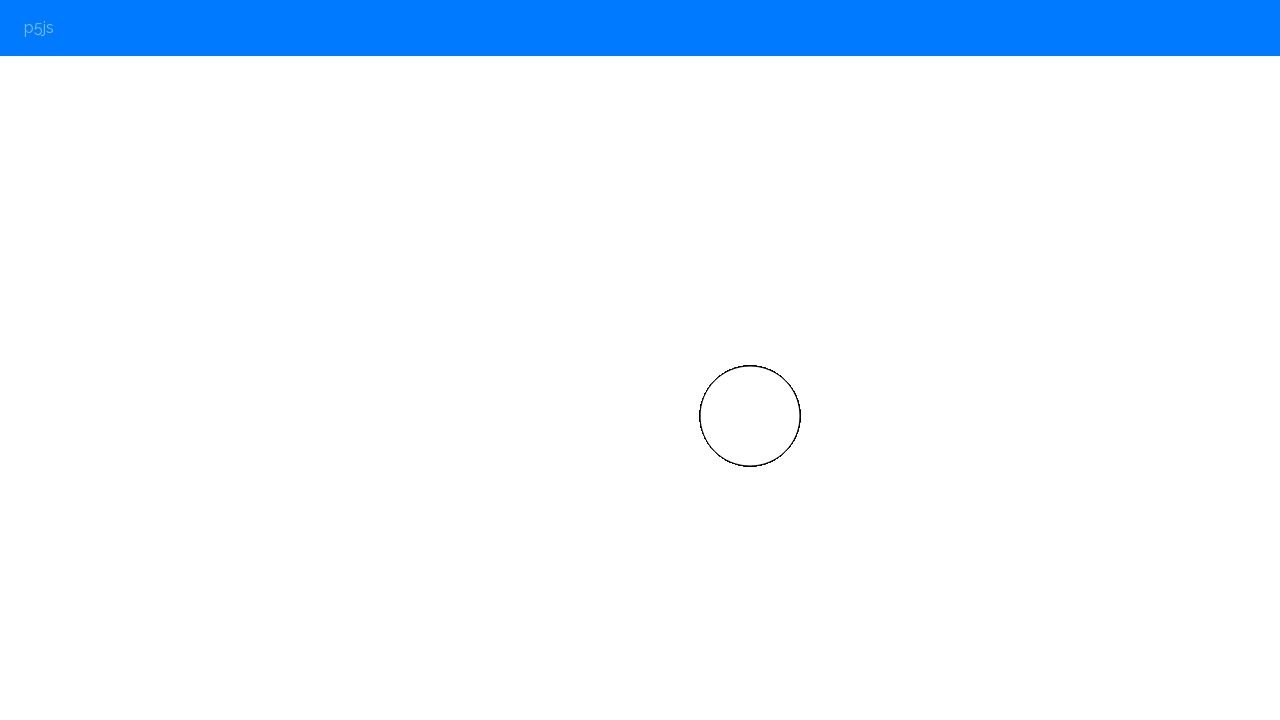

Pressed 'w' key to set width parameter
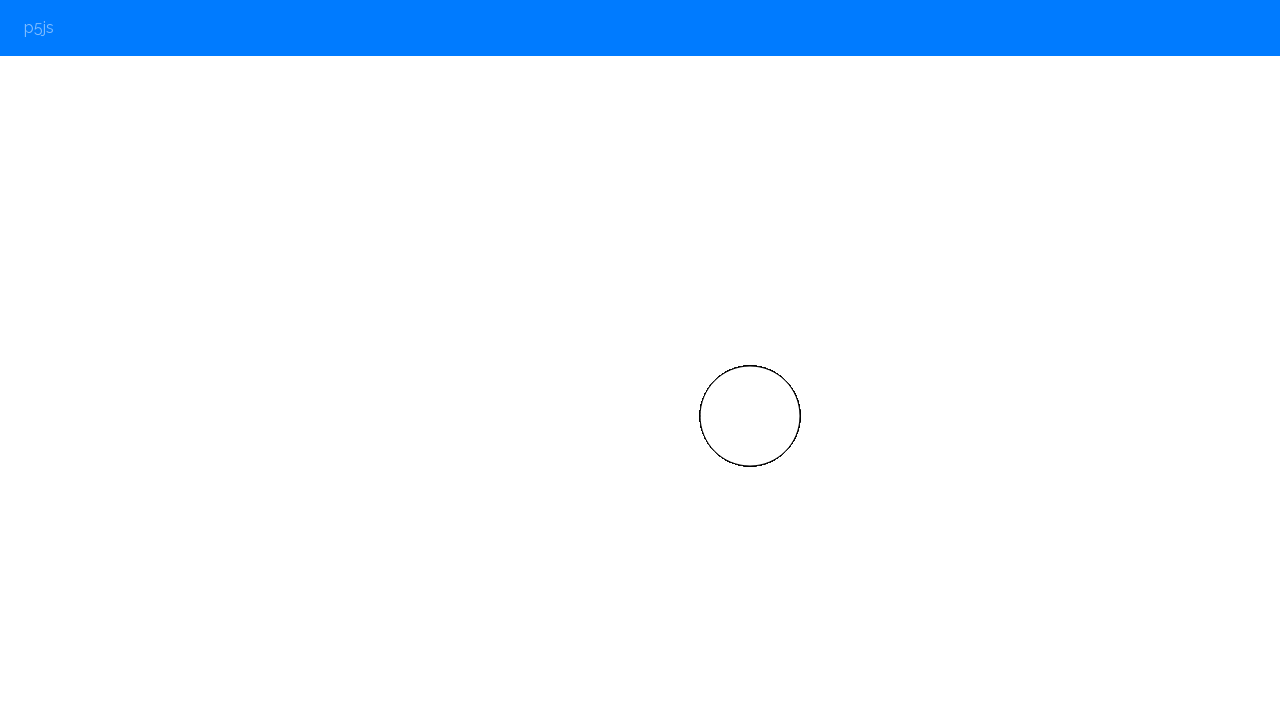

Waited 200ms after pressing 'w'
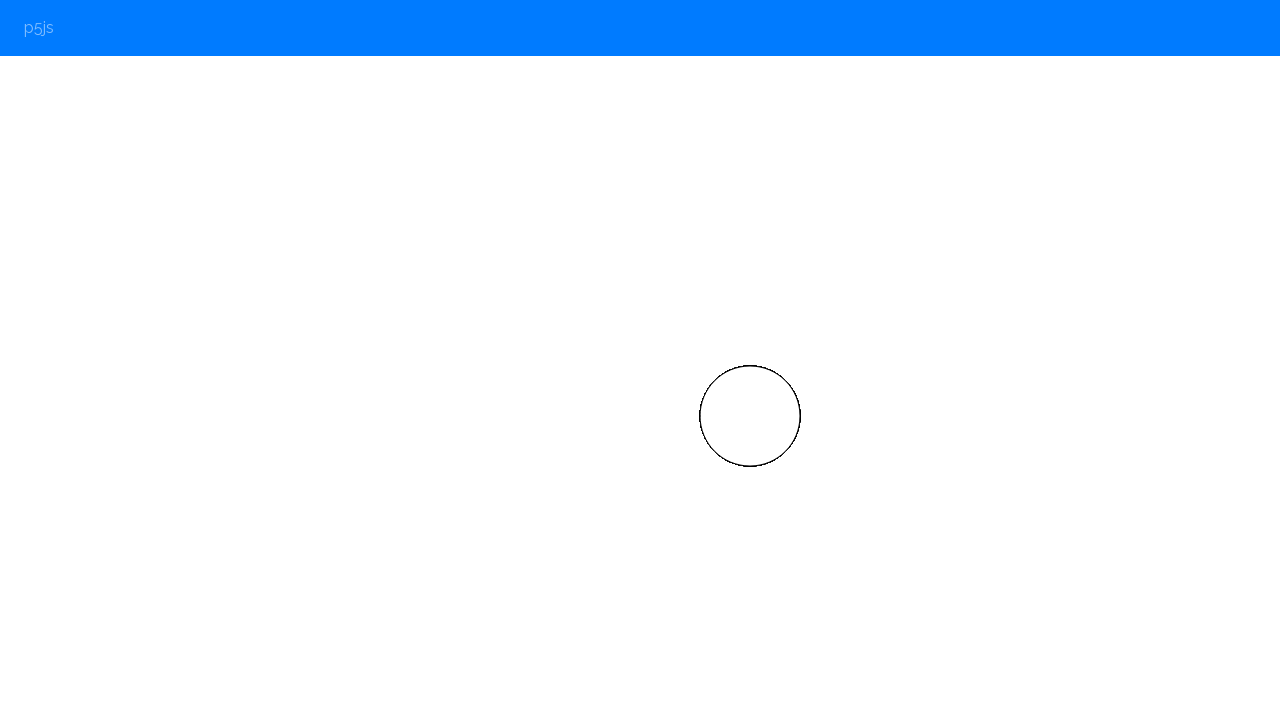

Pressed 'w' key to set width parameter
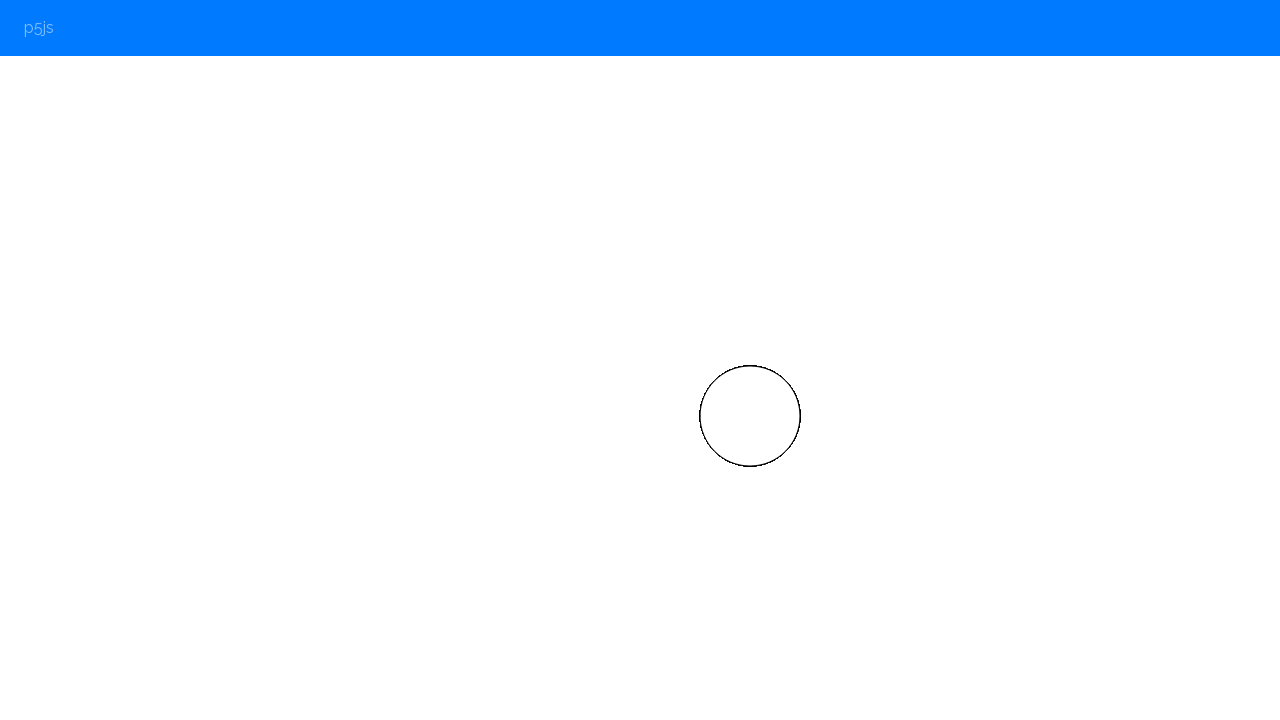

Waited 200ms after pressing 'w'
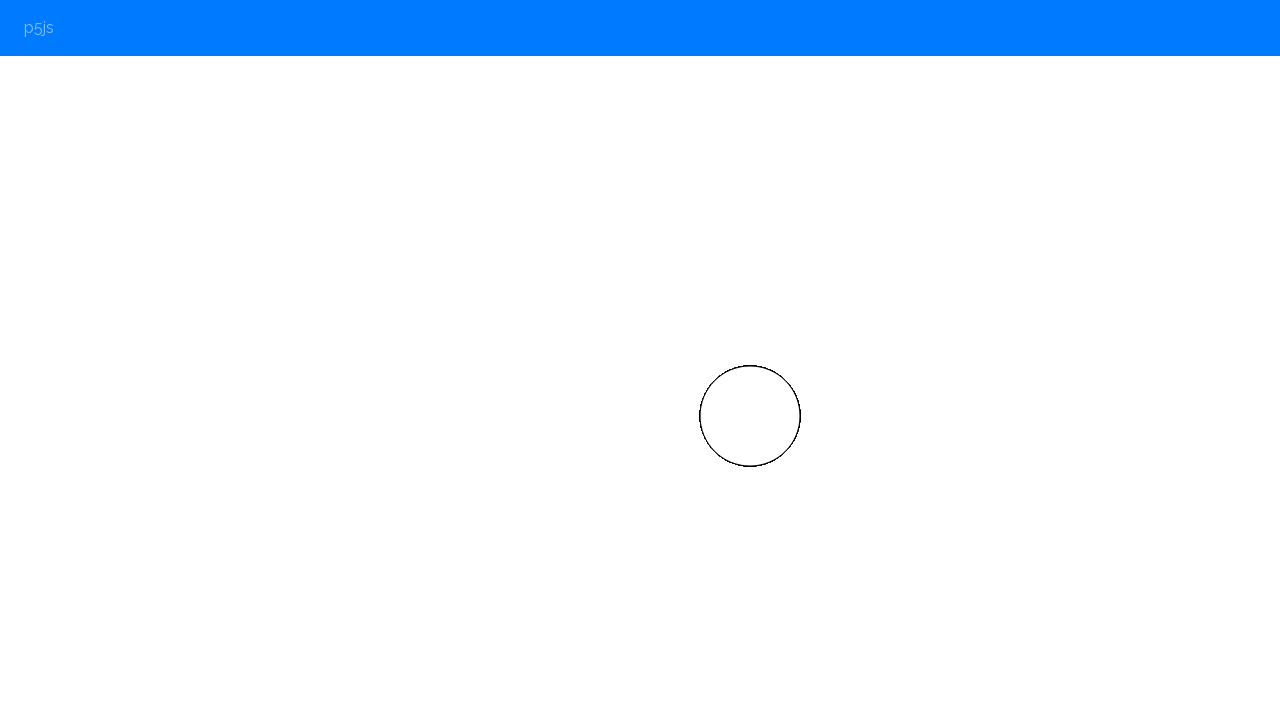

Pressed 'w' key to set width parameter
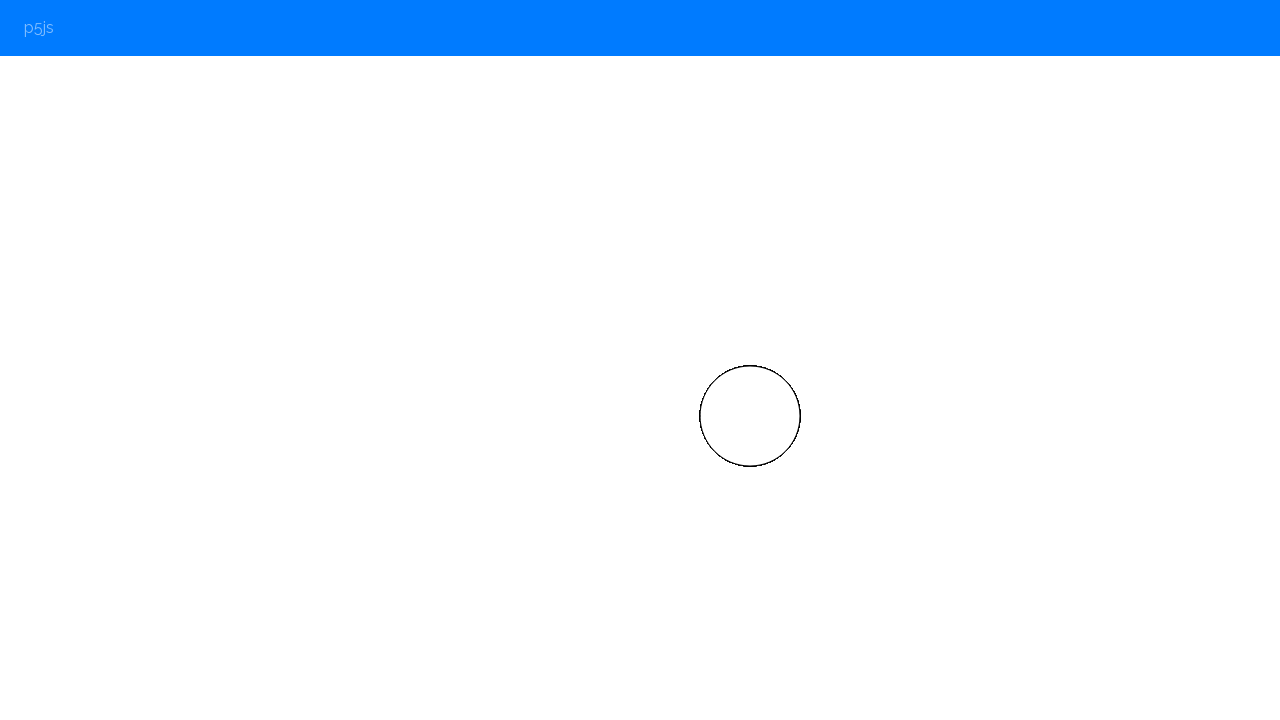

Waited 200ms after pressing 'w'
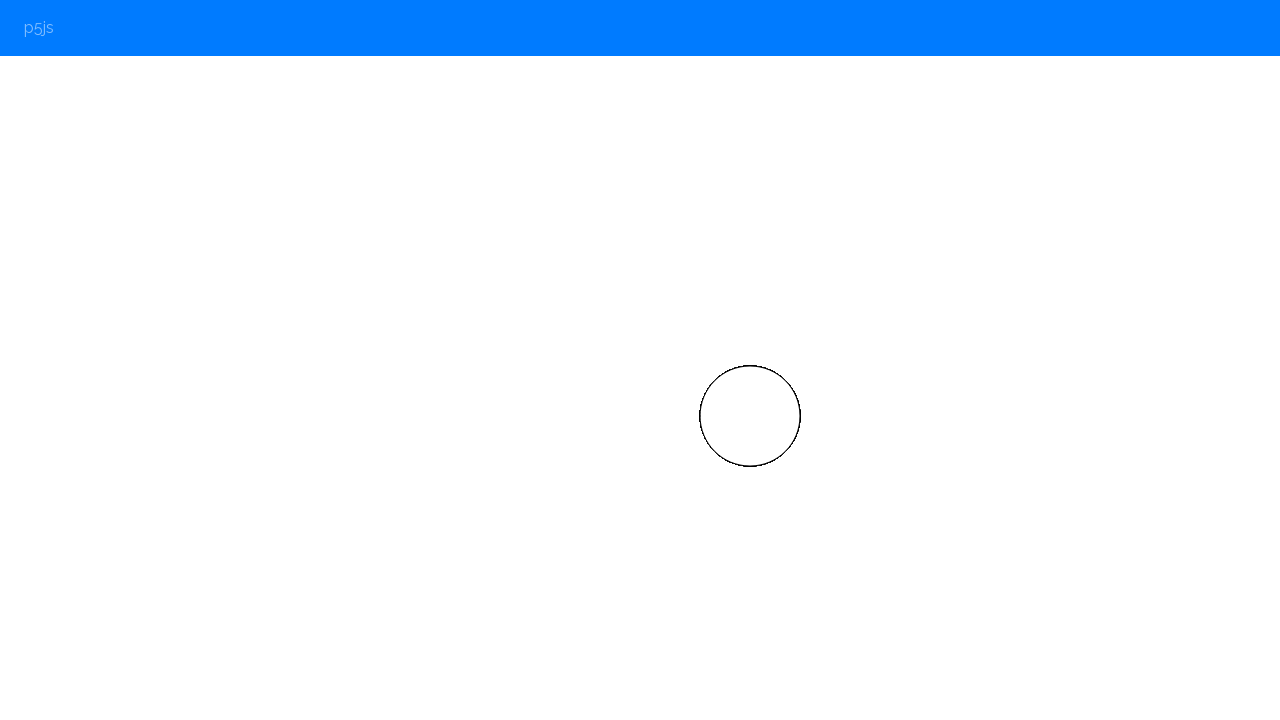

Pressed 'w' key to set width parameter
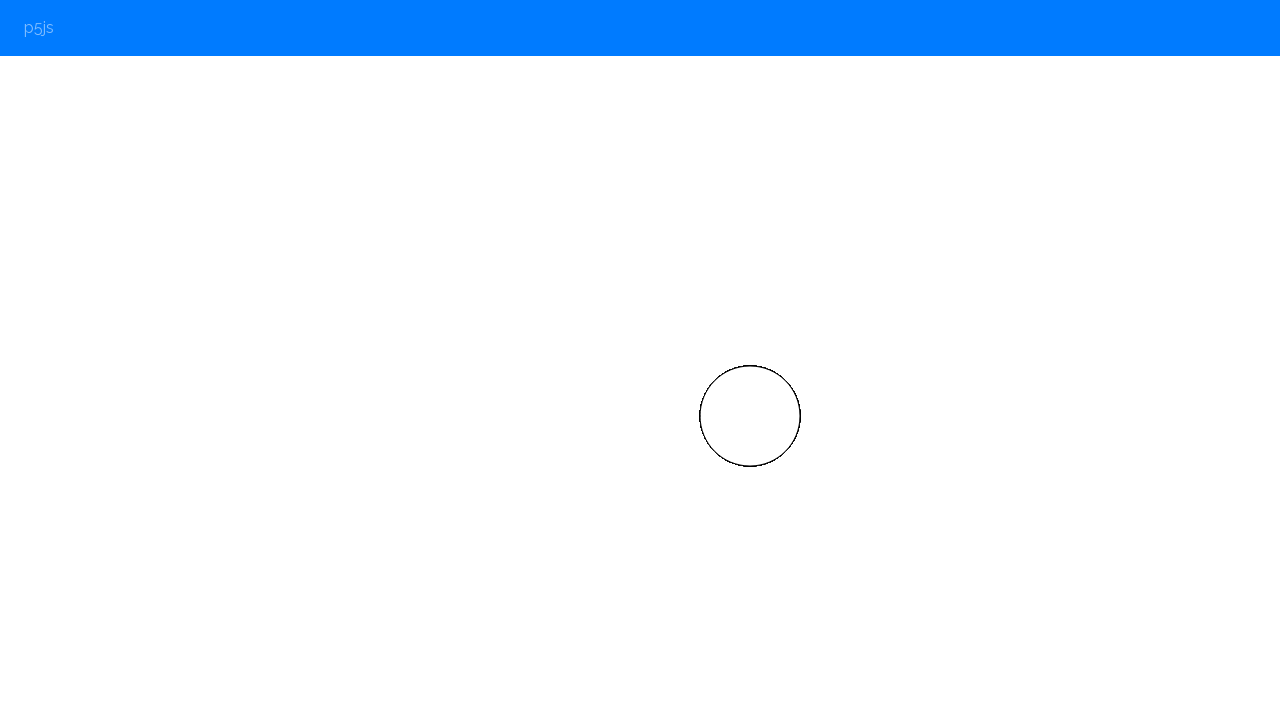

Waited 200ms after pressing 'w'
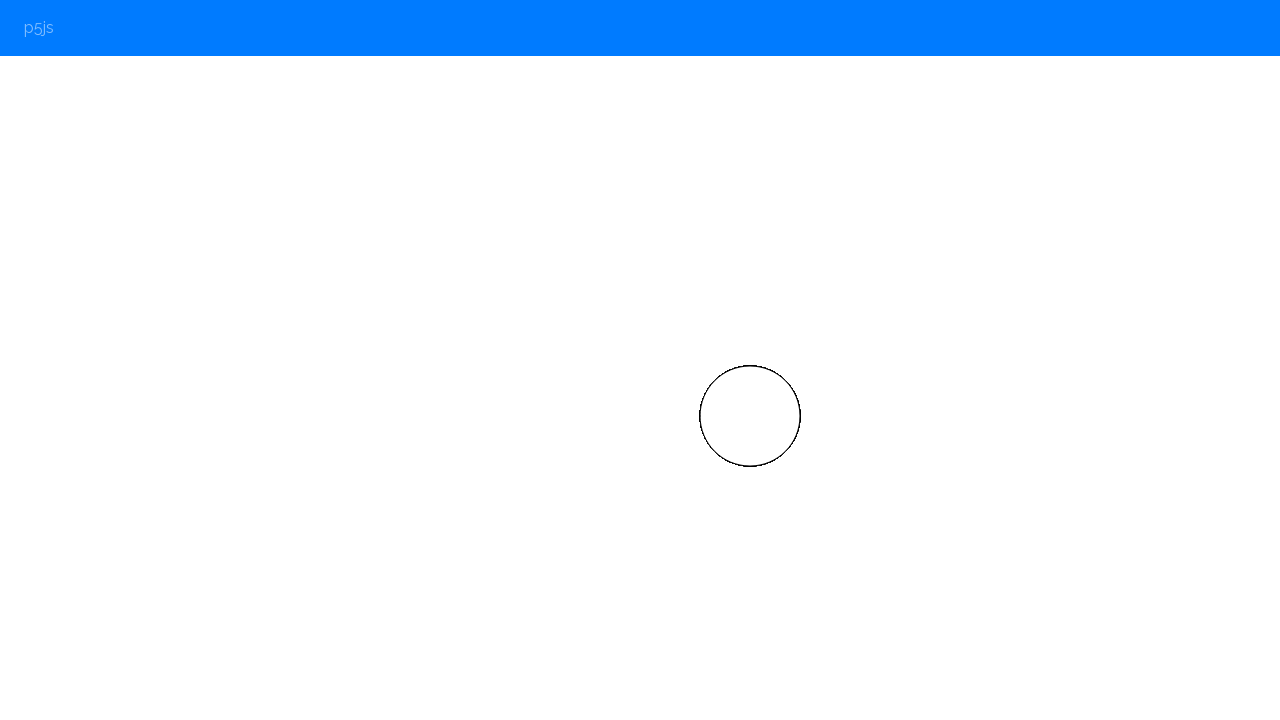

Pressed ArrowUp key to move up
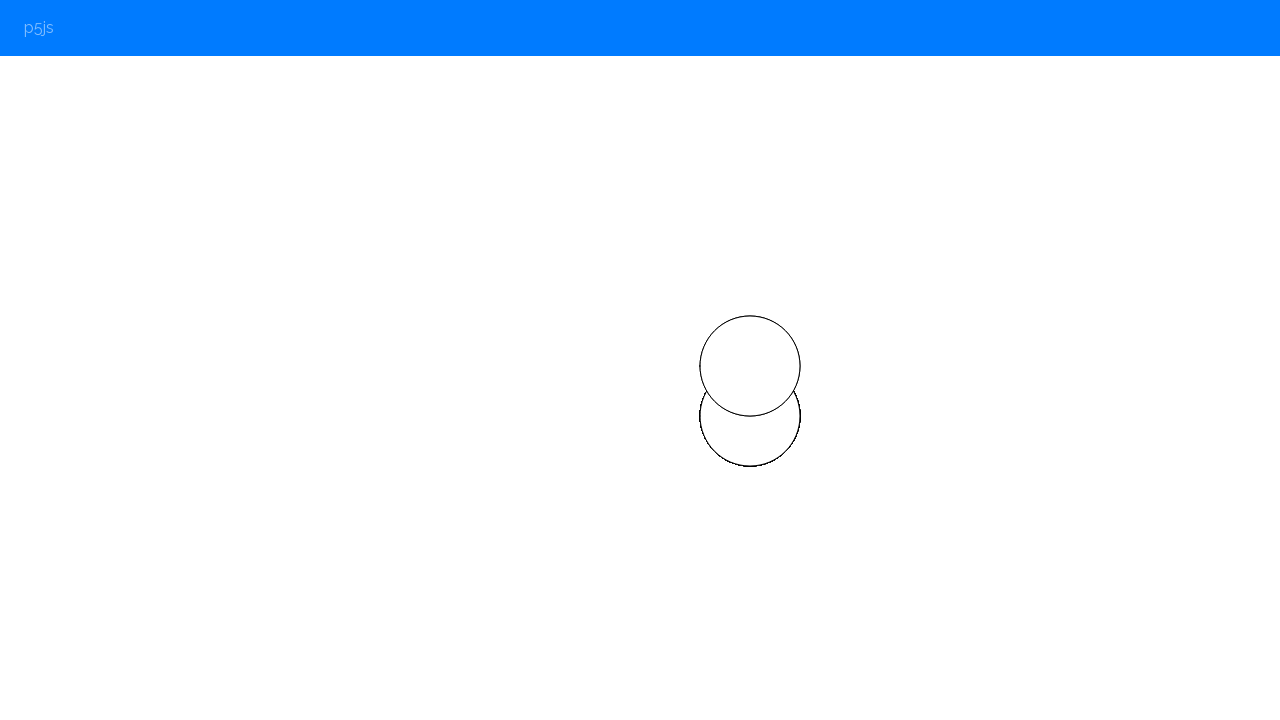

Waited 200ms after pressing ArrowUp
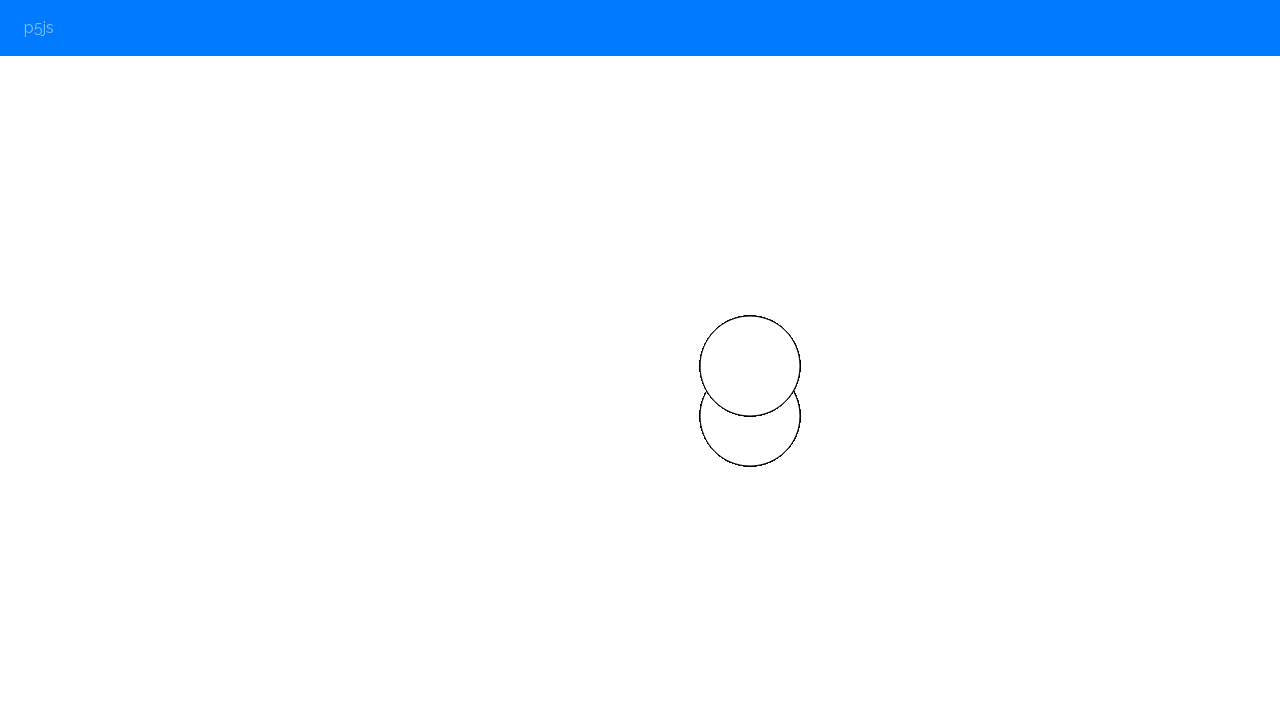

Pressed ArrowLeft key to move left
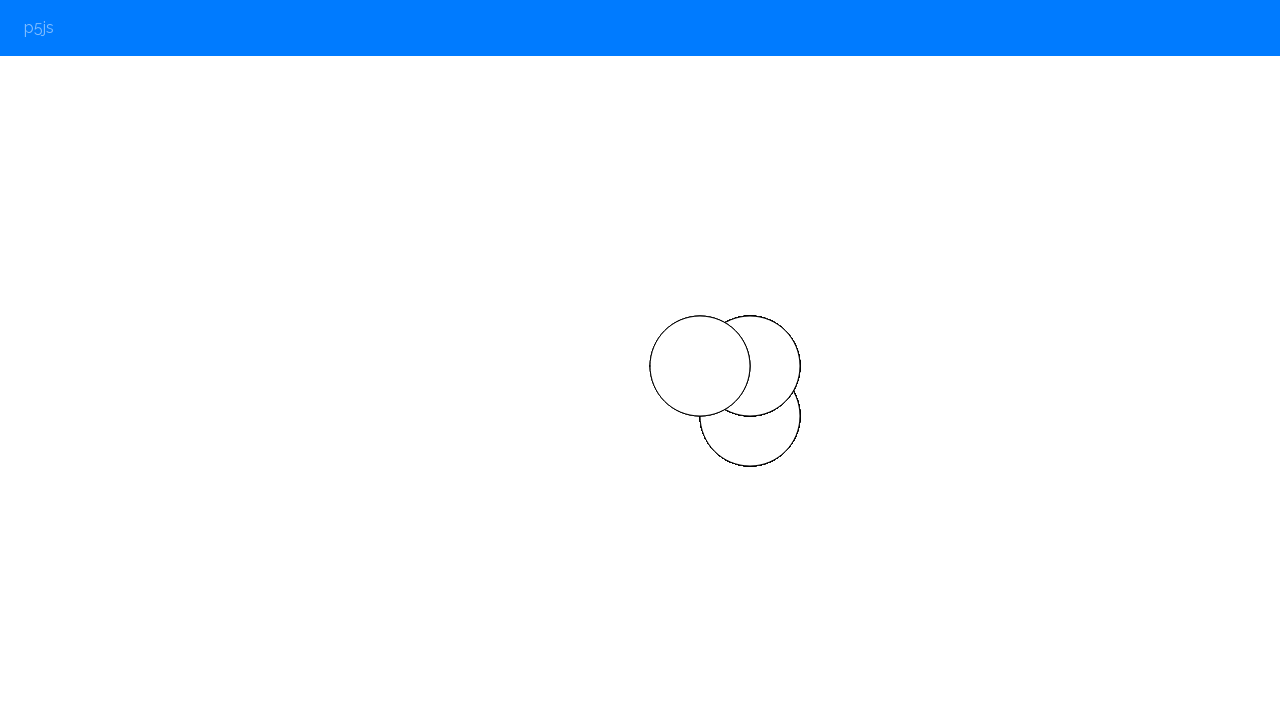

Waited 200ms after pressing ArrowLeft
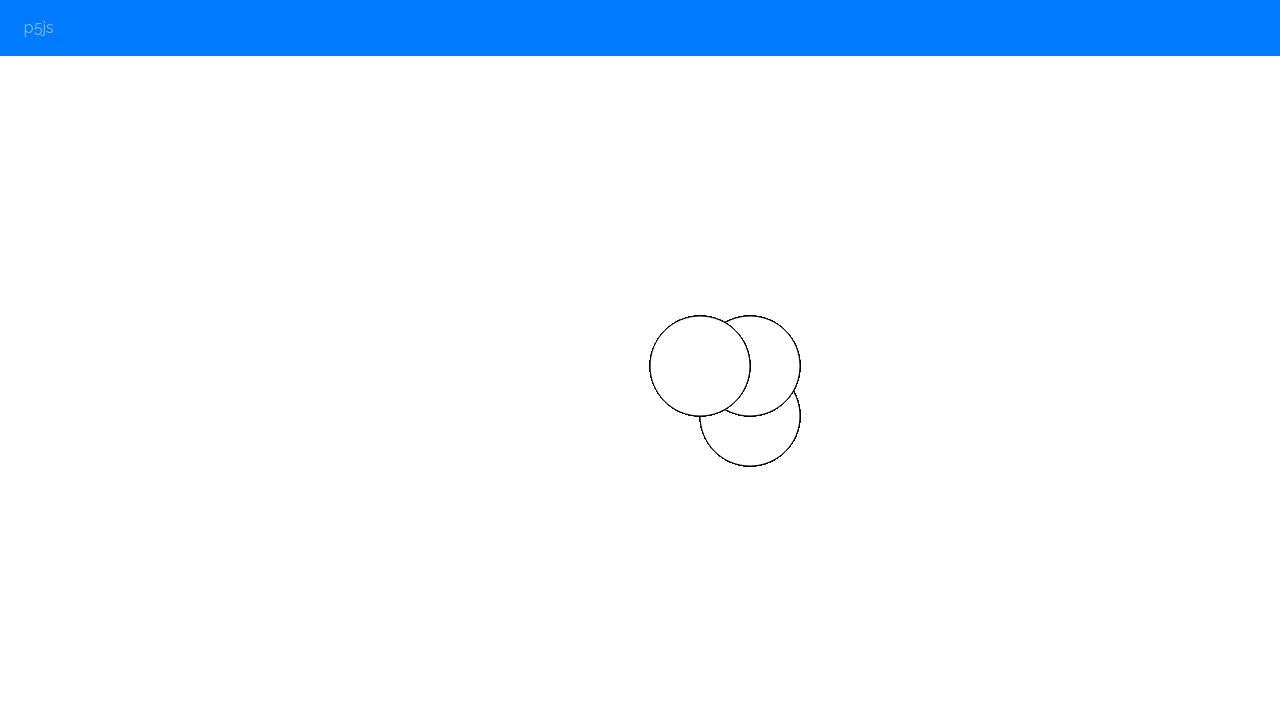

Pressed ArrowUp key to move up
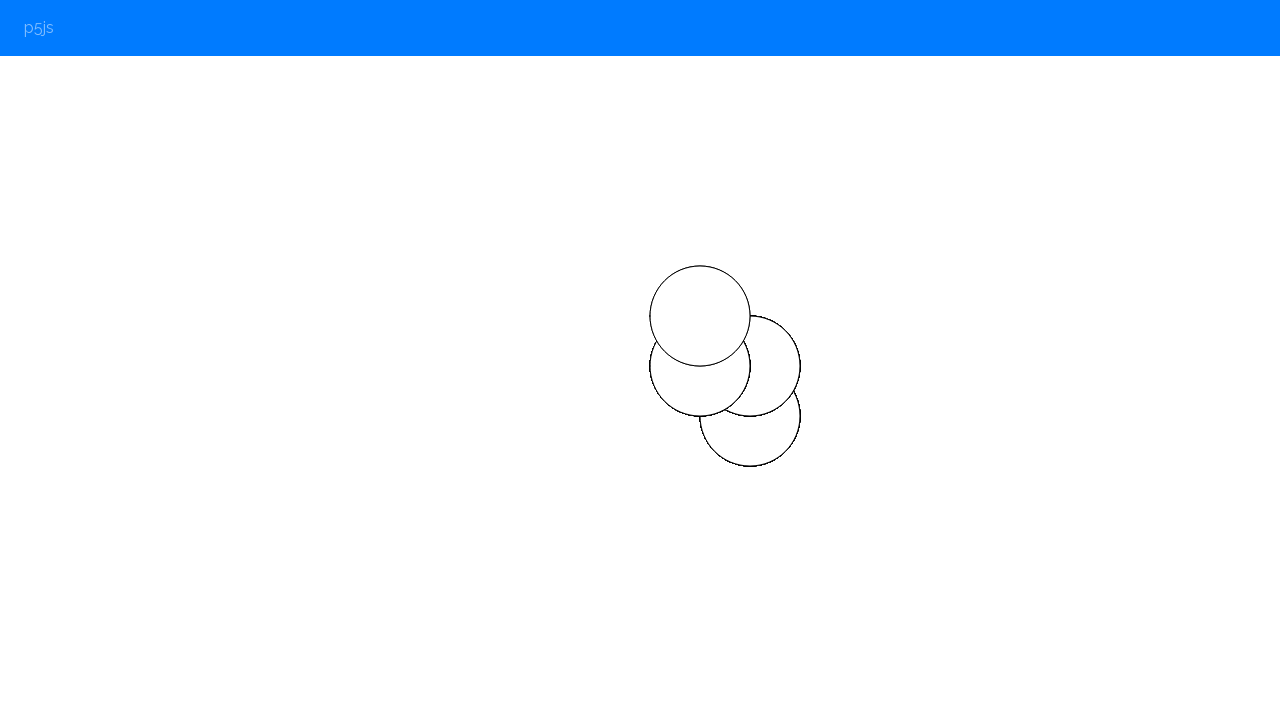

Waited 200ms after pressing ArrowUp
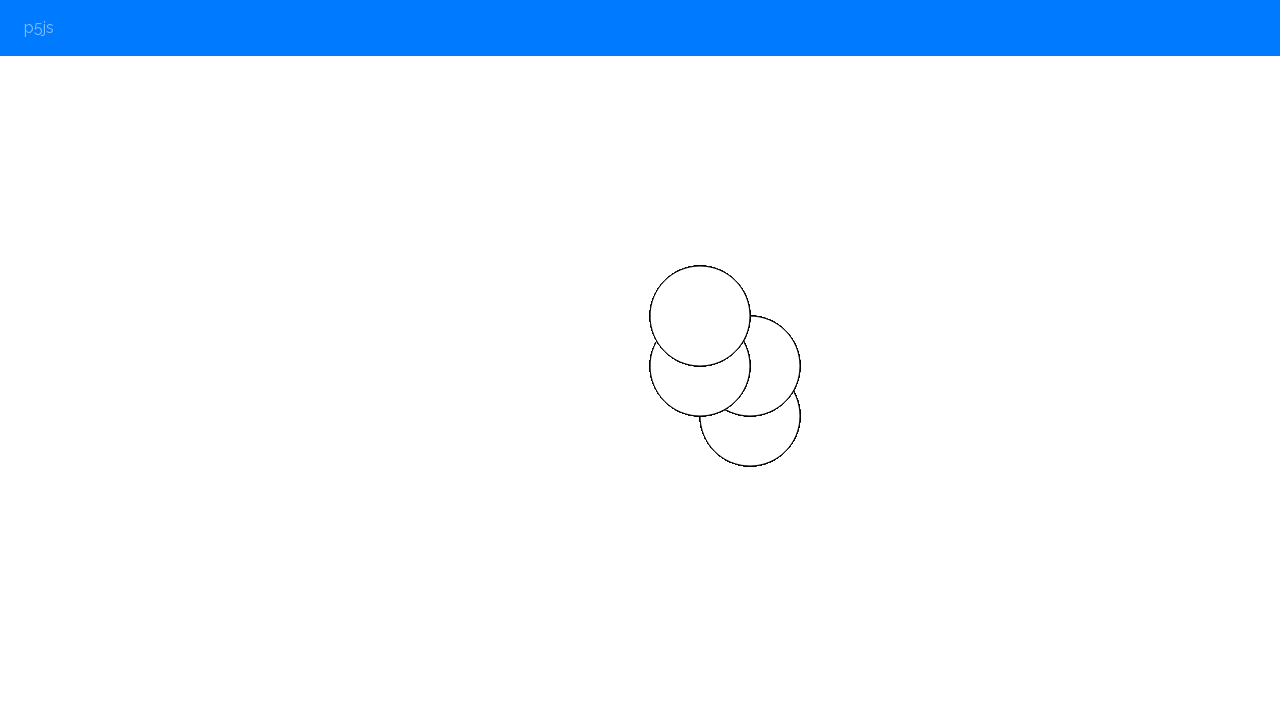

Pressed ArrowLeft key to move left
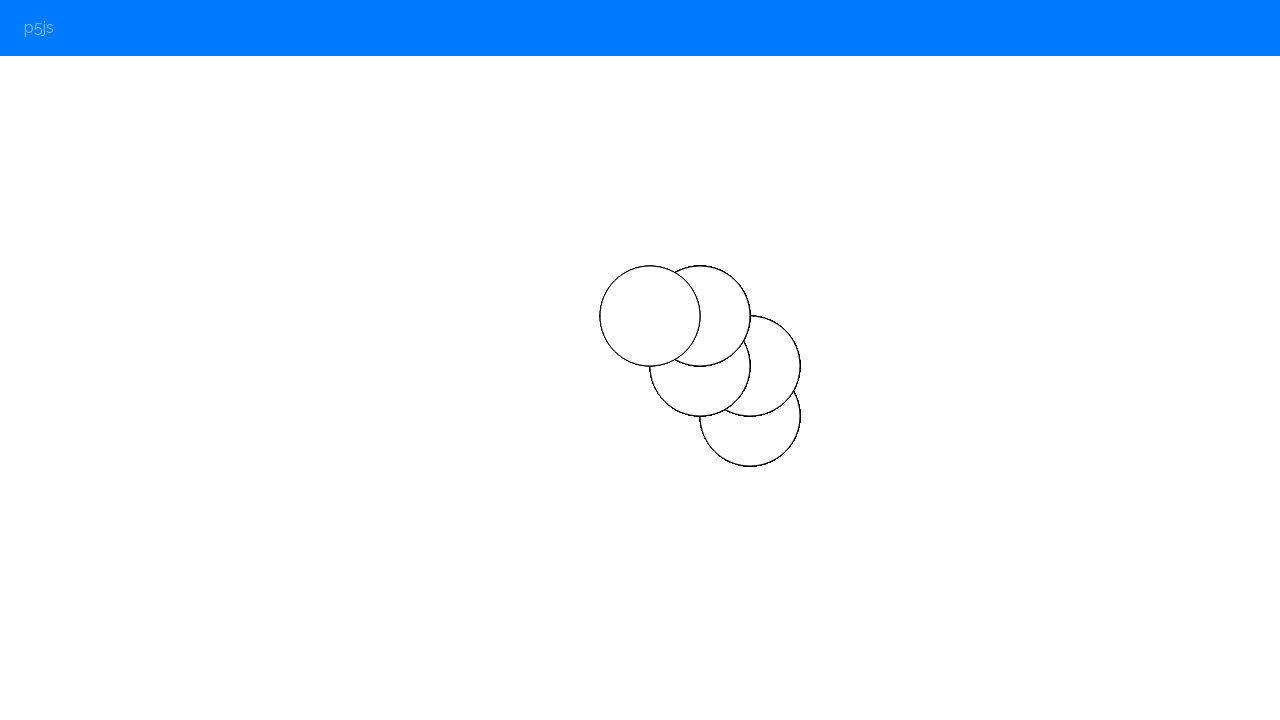

Waited 200ms after pressing ArrowLeft
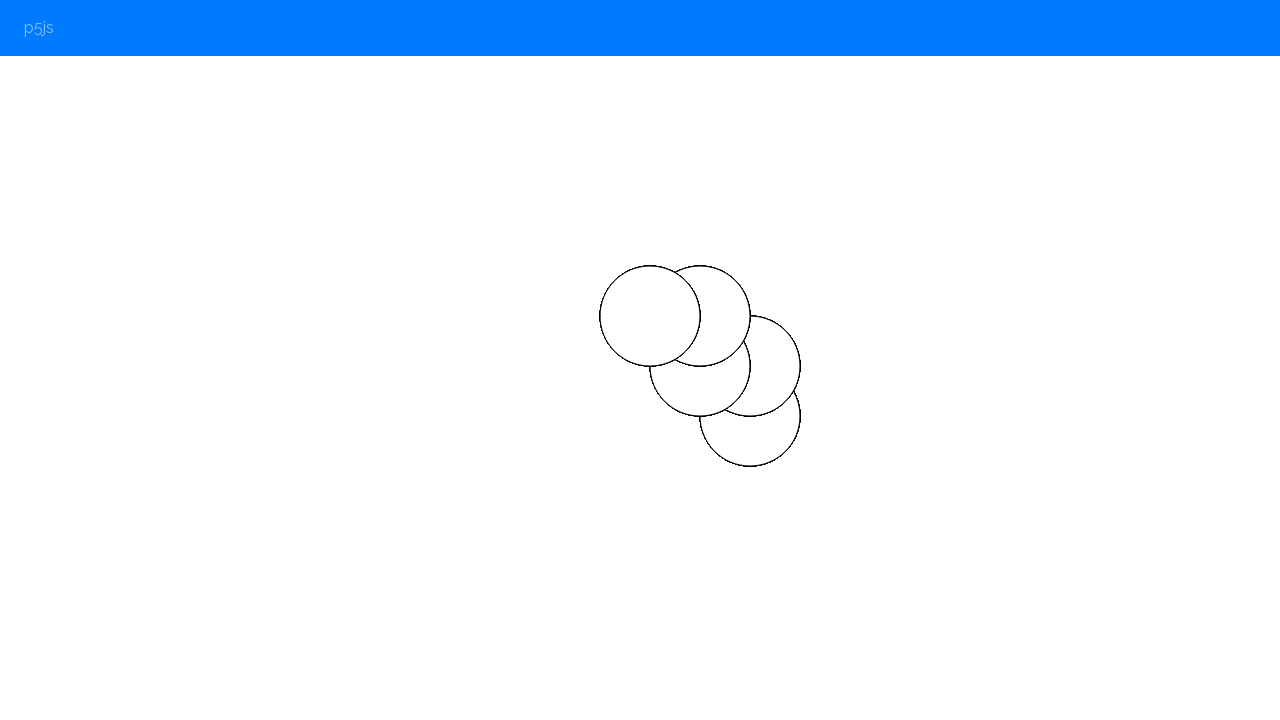

Pressed ArrowUp key to move up
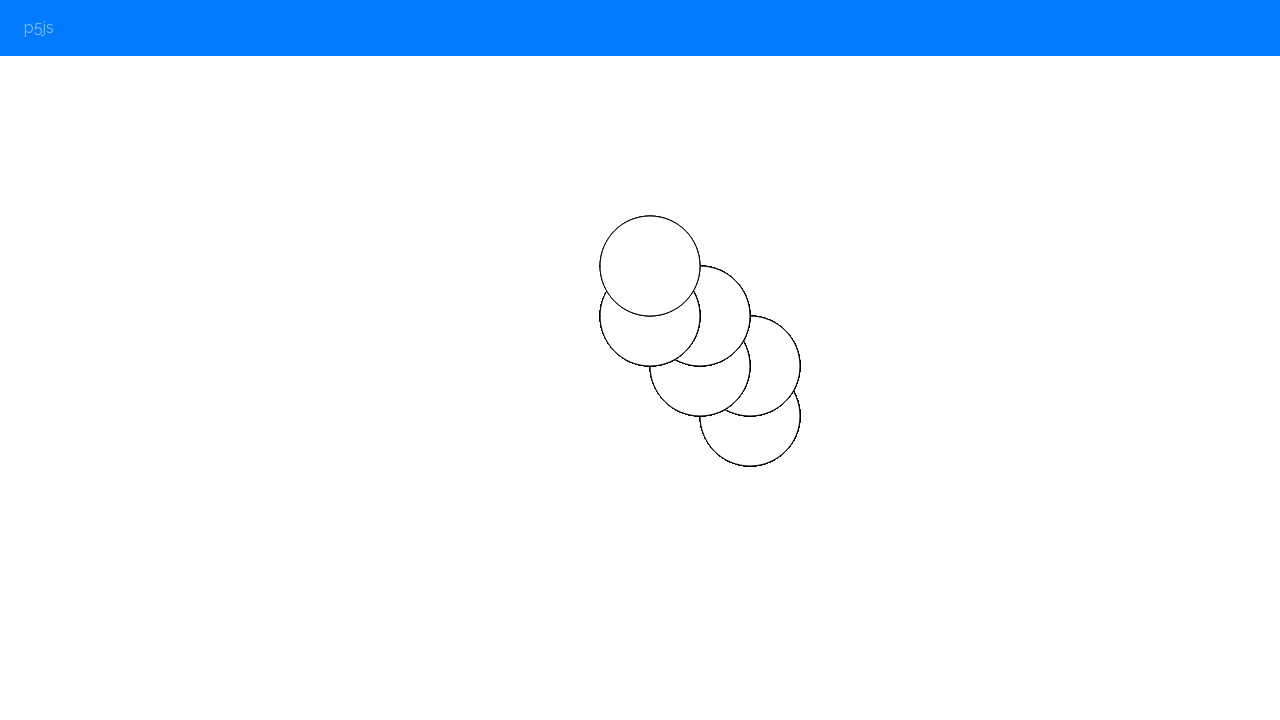

Waited 200ms after pressing ArrowUp
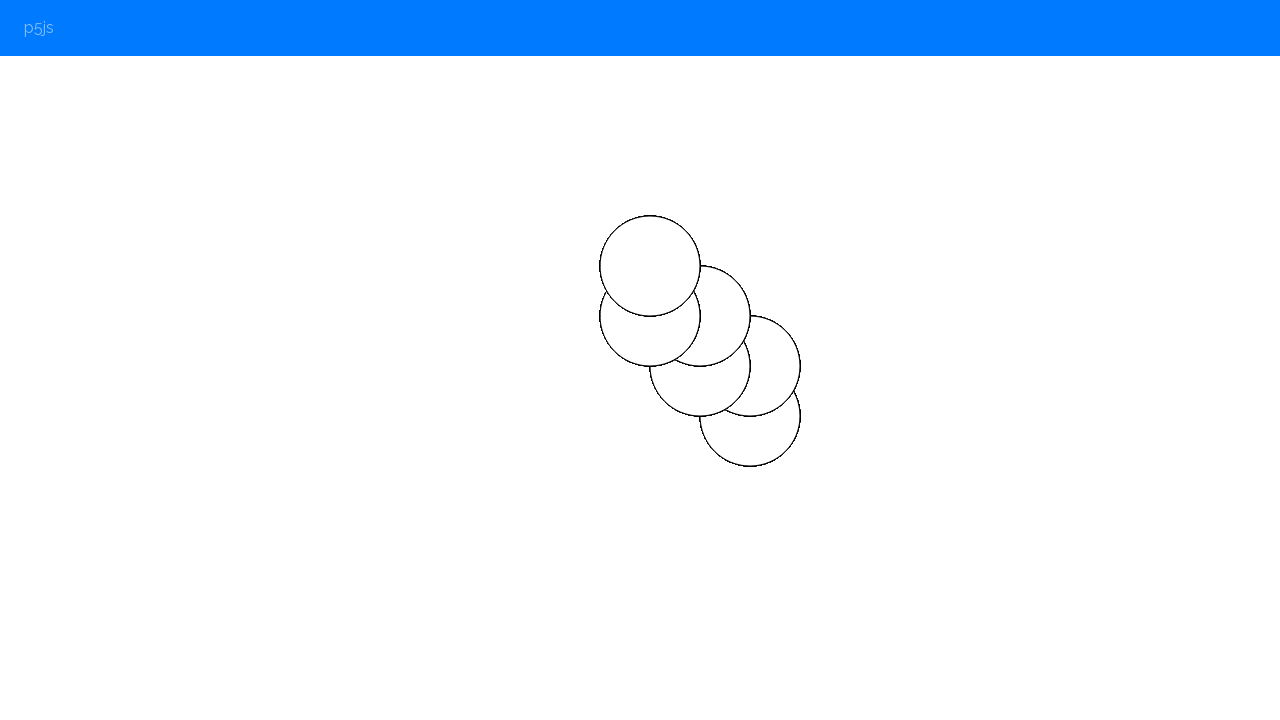

Pressed ArrowLeft key to move left
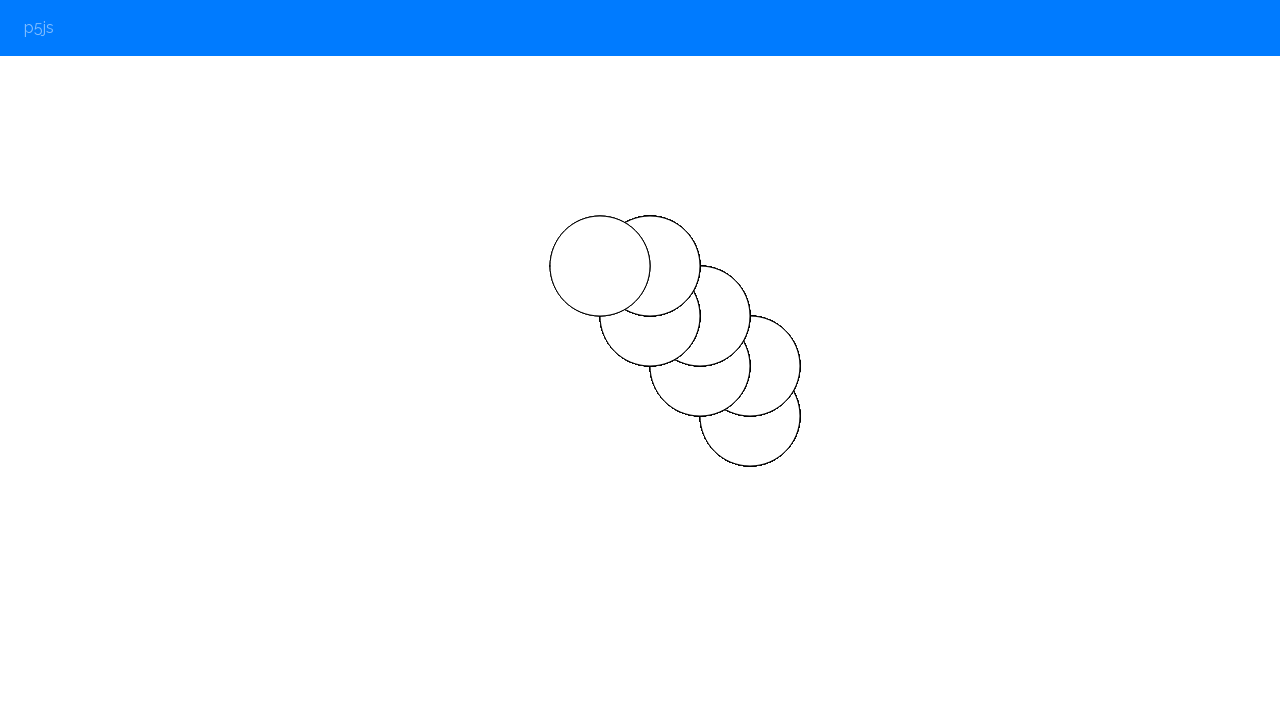

Waited 200ms after pressing ArrowLeft
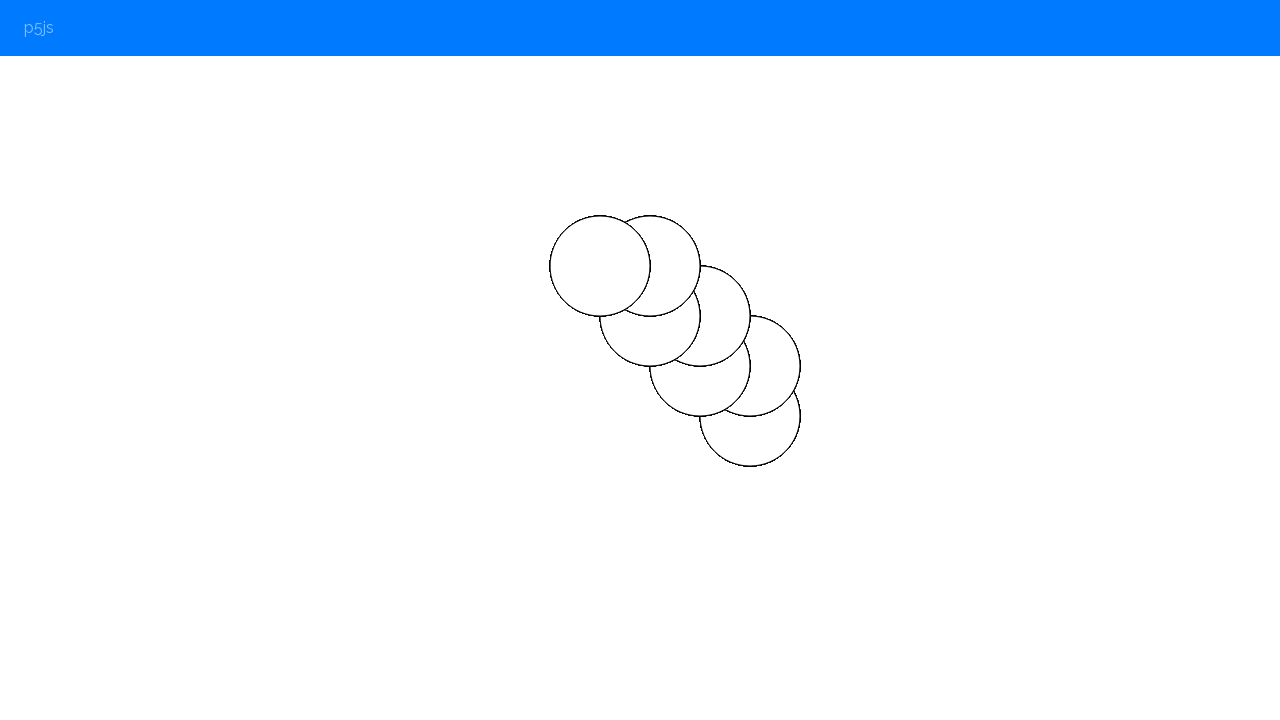

Pressed ArrowUp key to move up
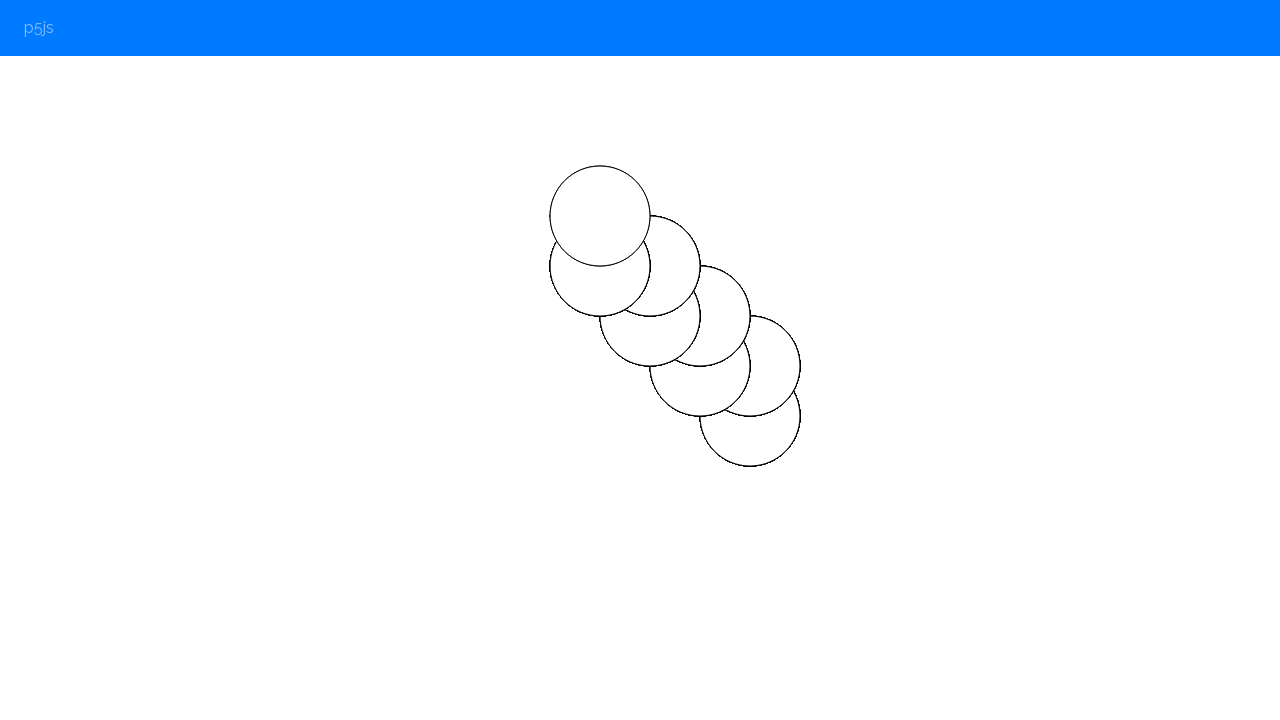

Waited 200ms after pressing ArrowUp
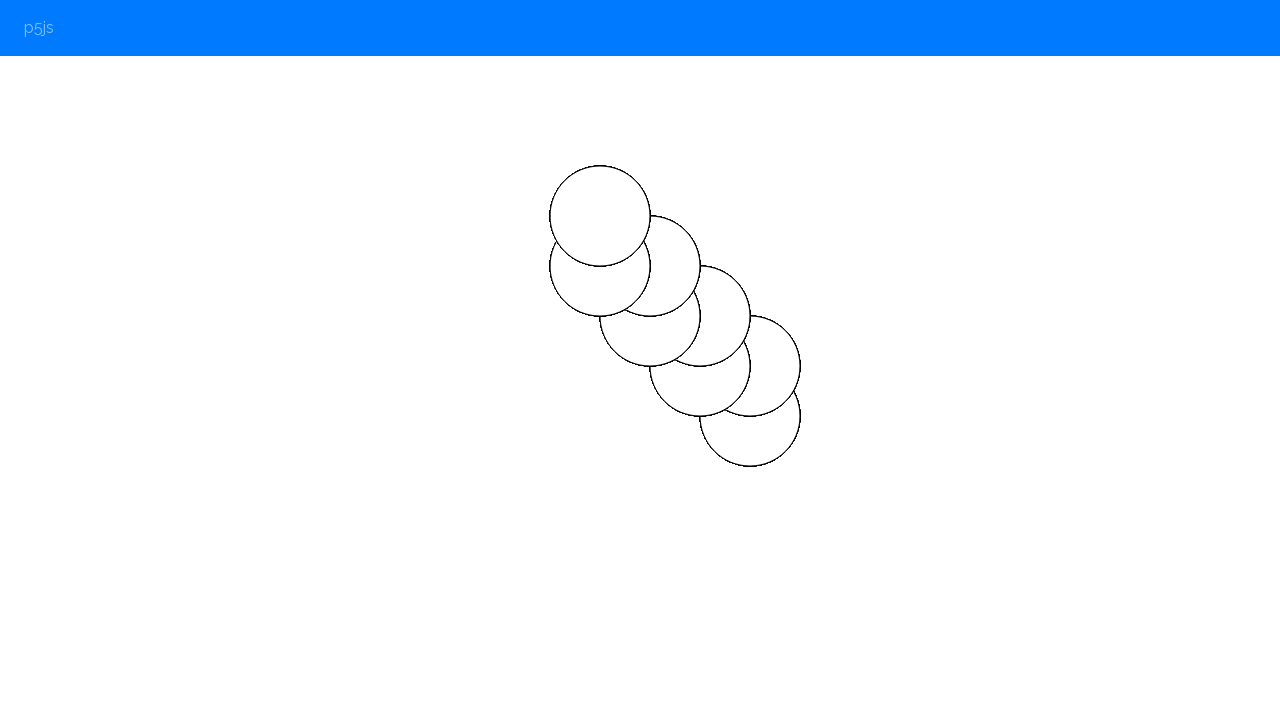

Pressed ArrowLeft key to move left
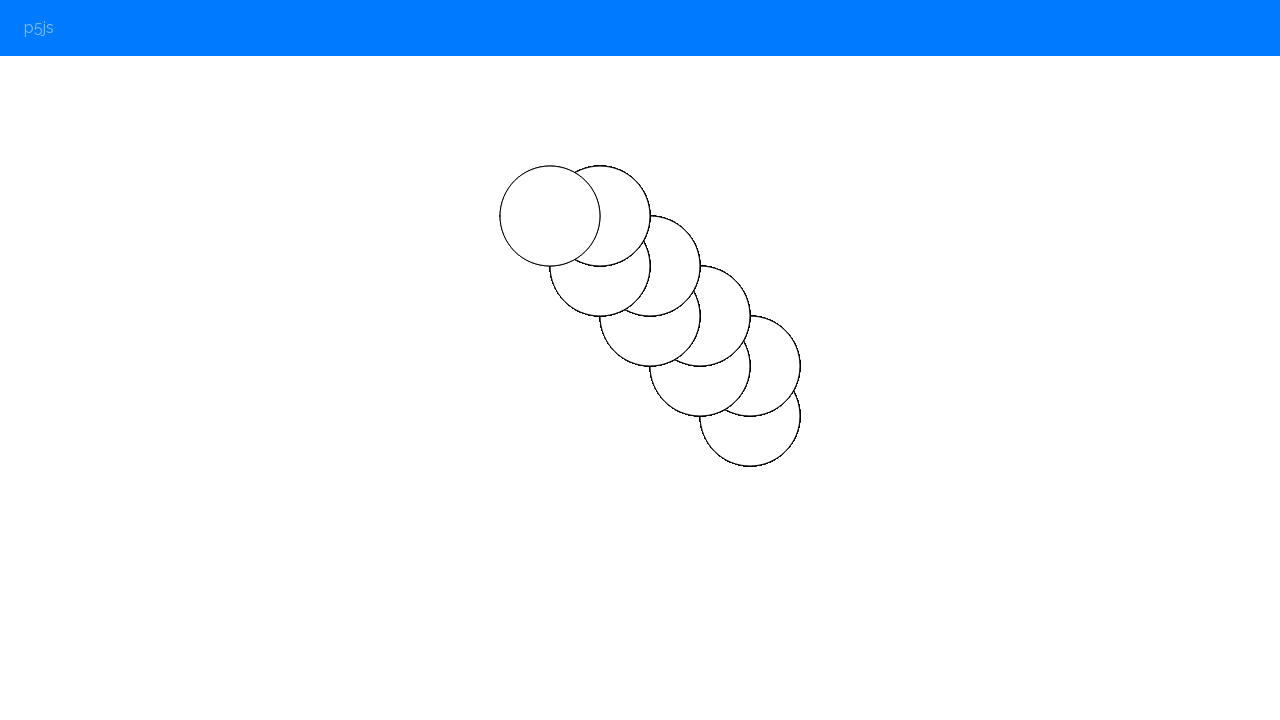

Waited 200ms after pressing ArrowLeft
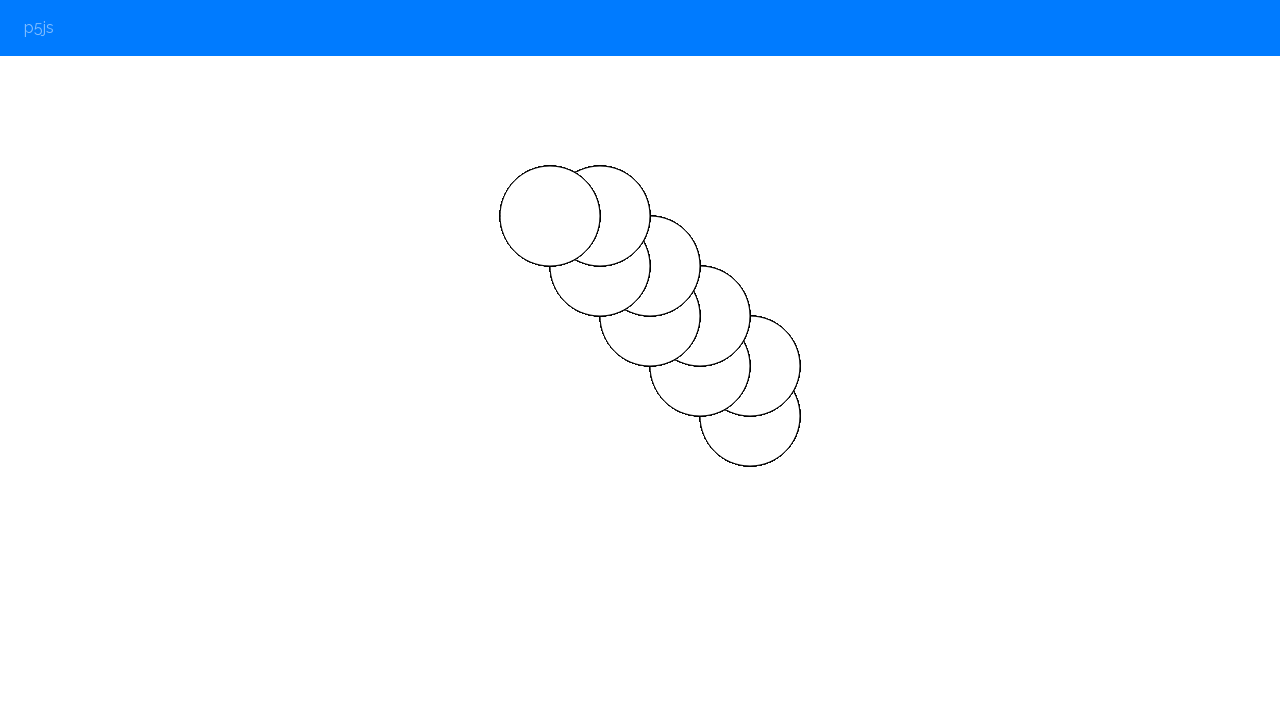

Pressed ArrowUp key to move up
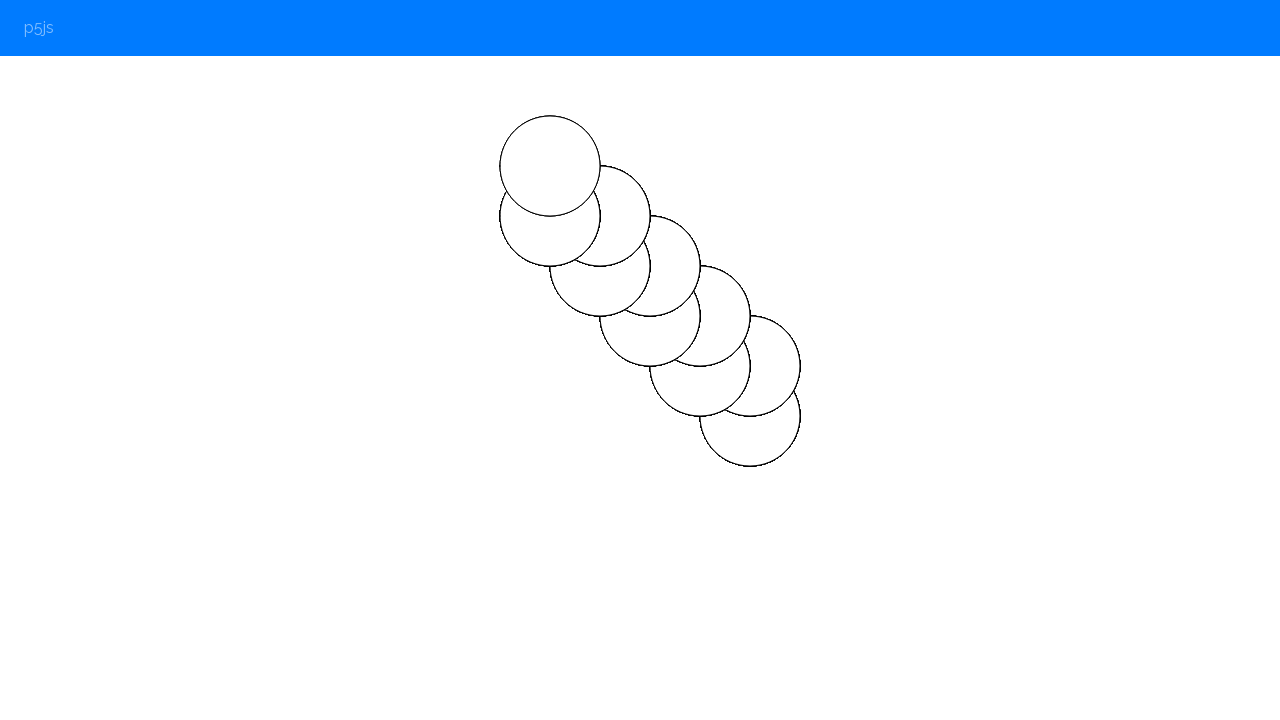

Waited 200ms after pressing ArrowUp
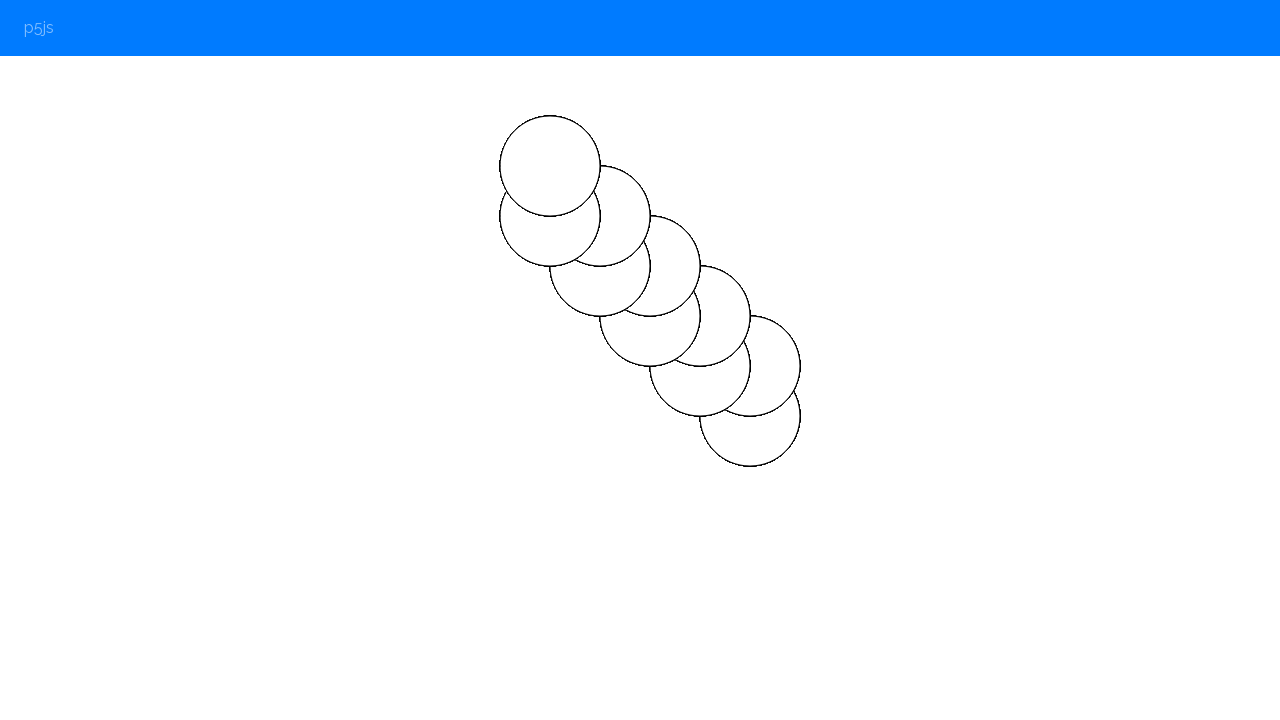

Pressed ArrowLeft key to move left
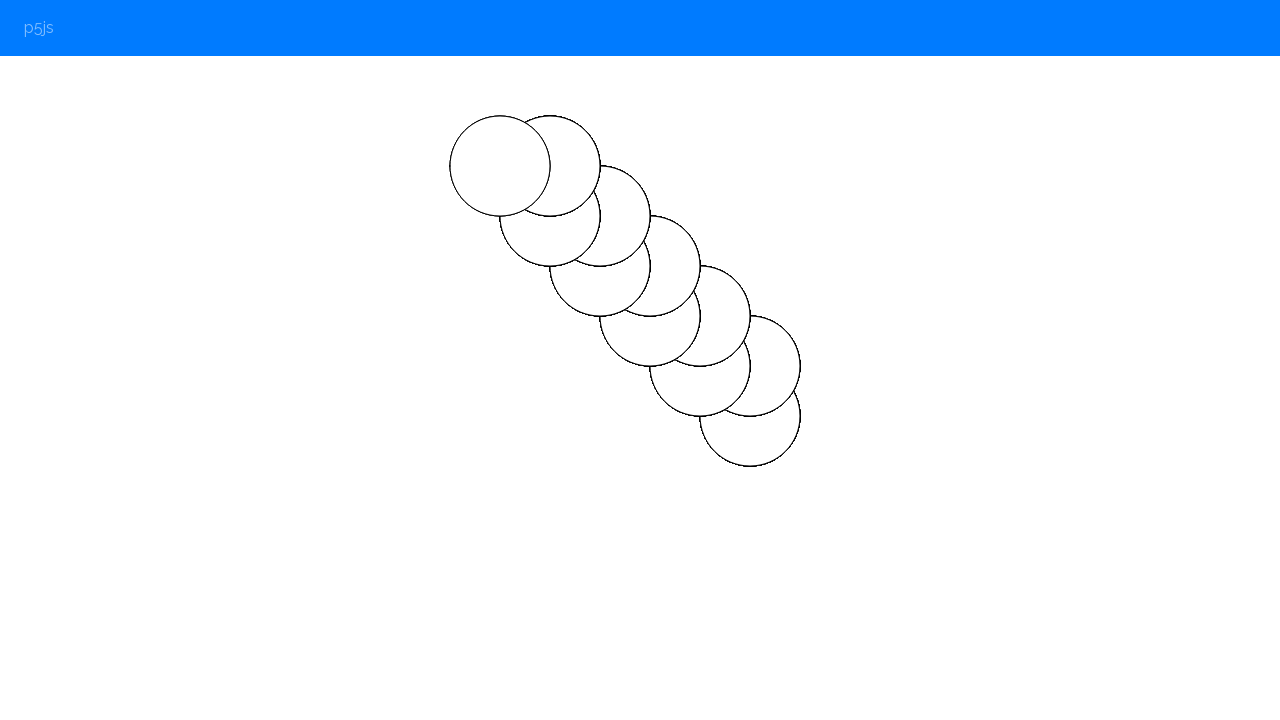

Waited 200ms after pressing ArrowLeft
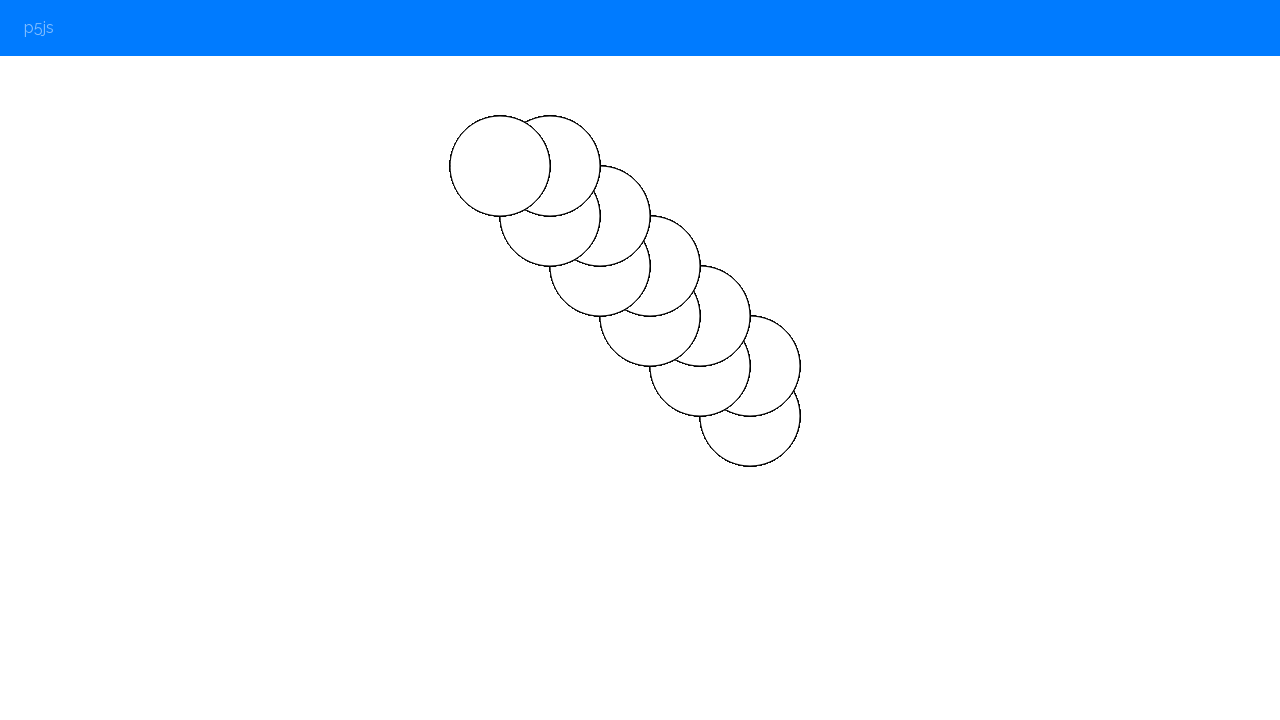

Pressed ArrowUp key to move up
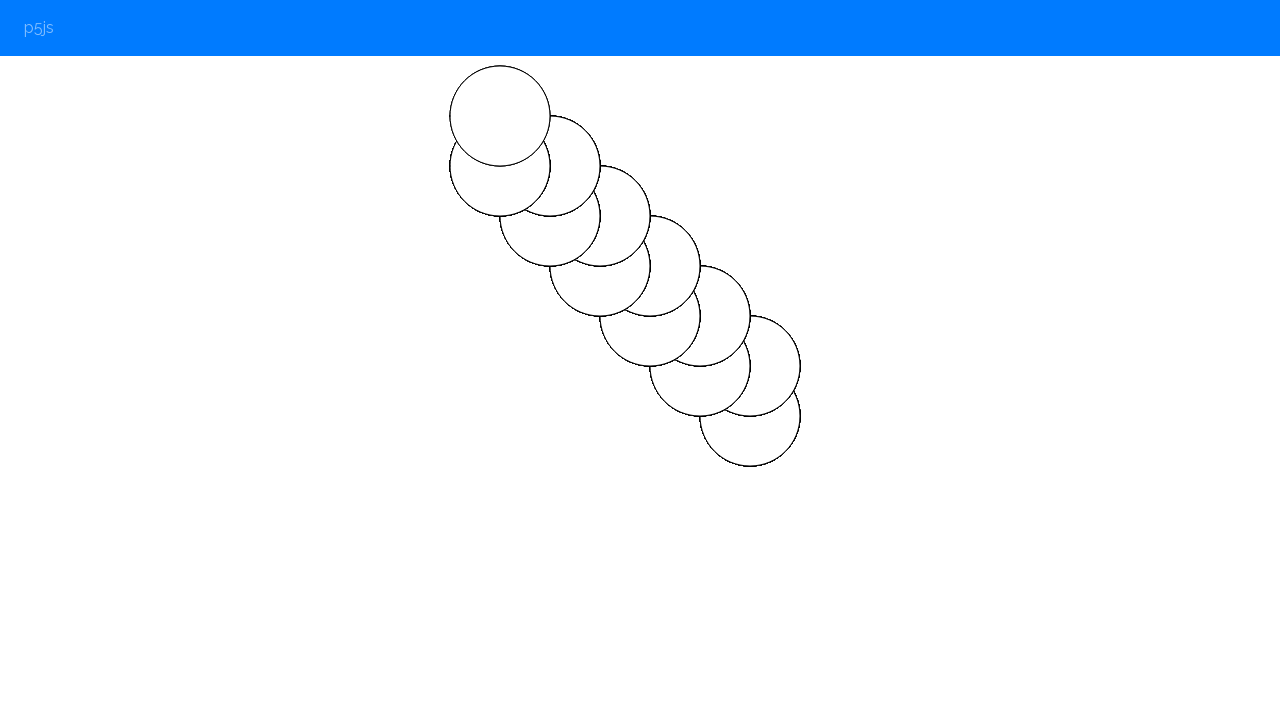

Waited 200ms after pressing ArrowUp
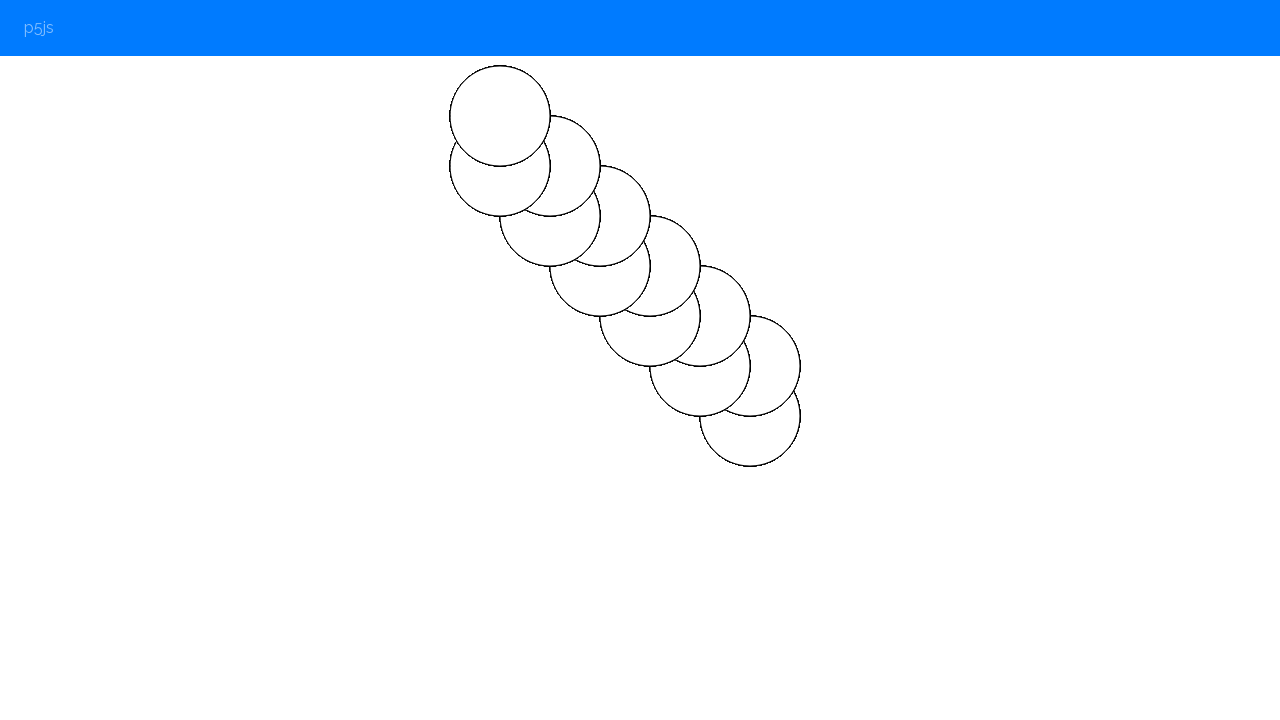

Pressed ArrowLeft key to move left
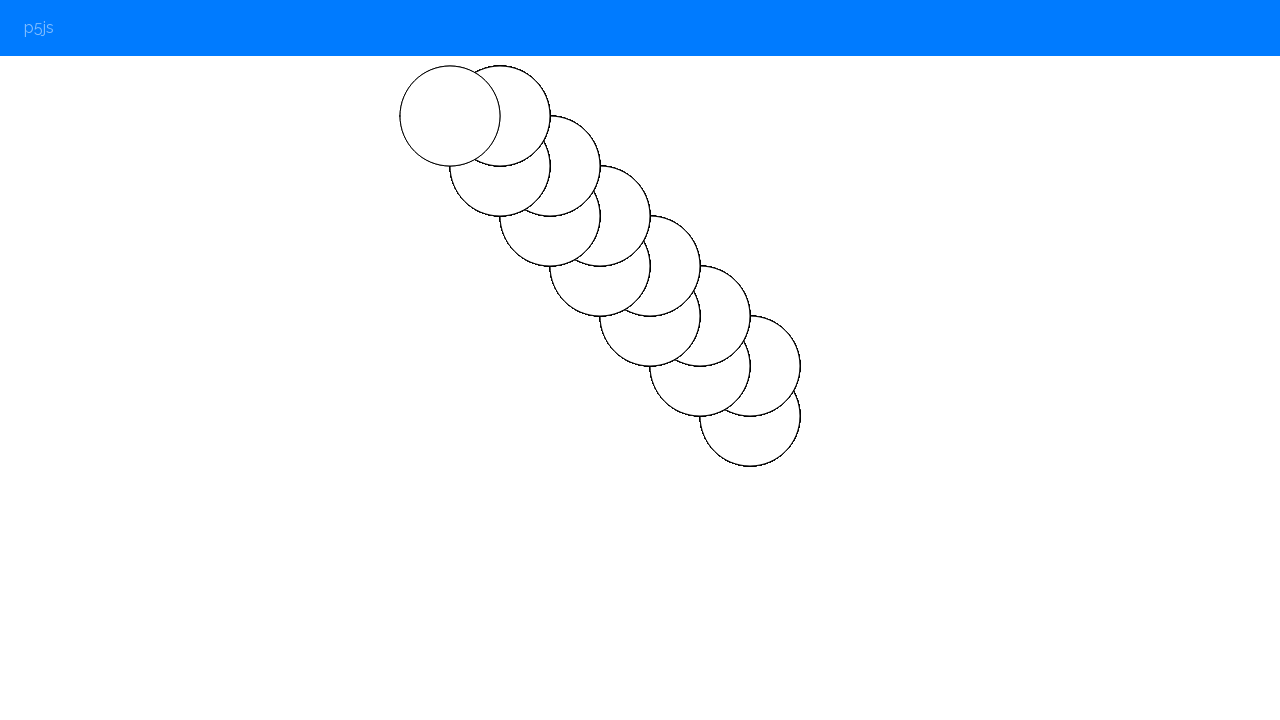

Waited 200ms after pressing ArrowLeft
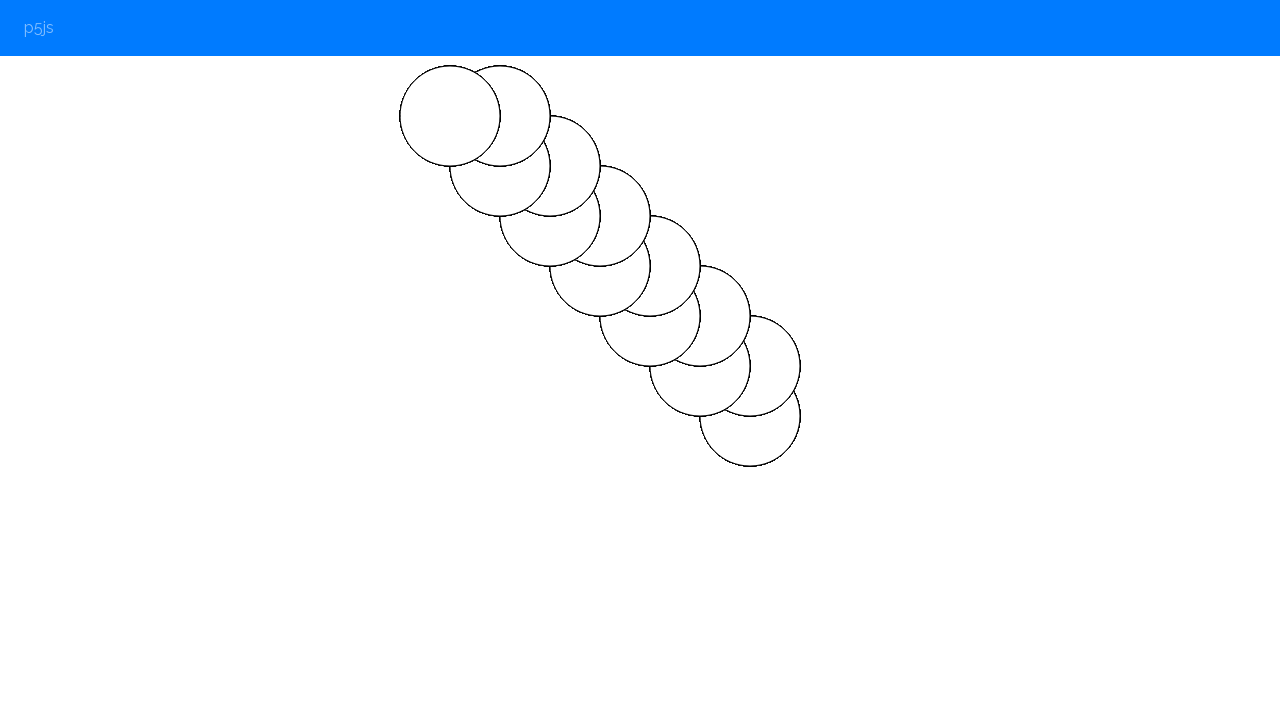

Pressed ArrowUp key to move up
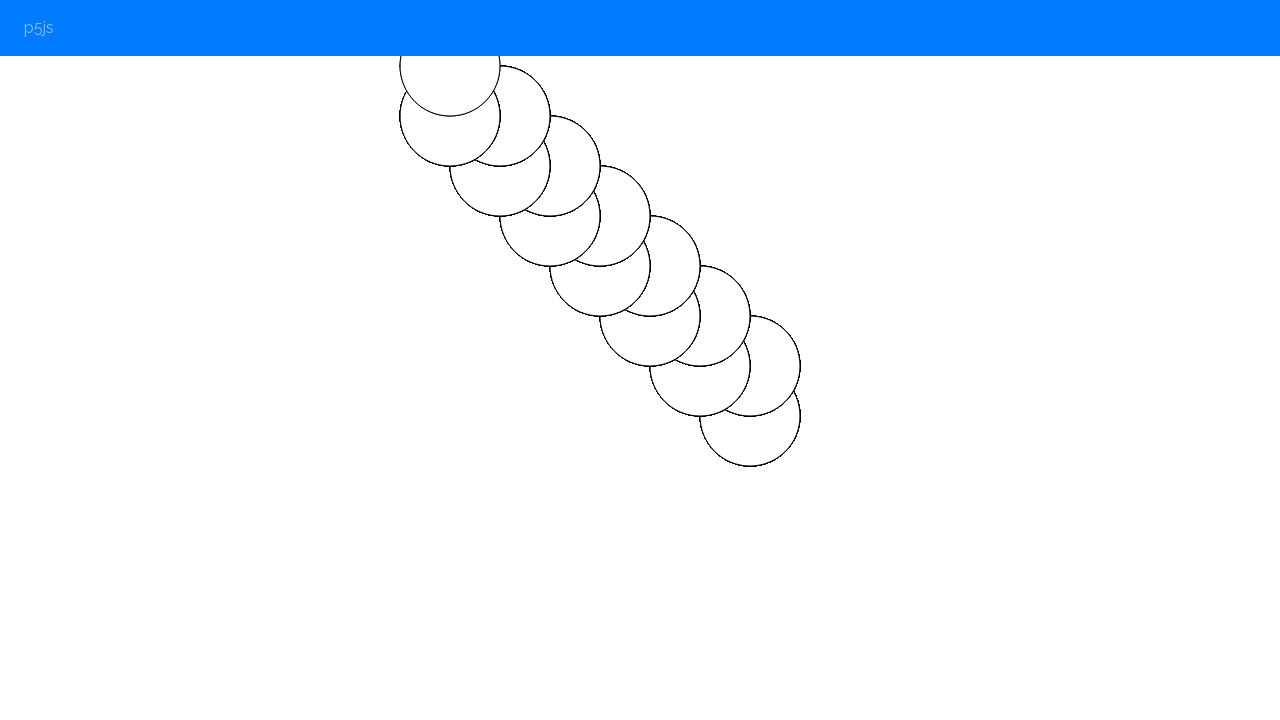

Waited 200ms after pressing ArrowUp
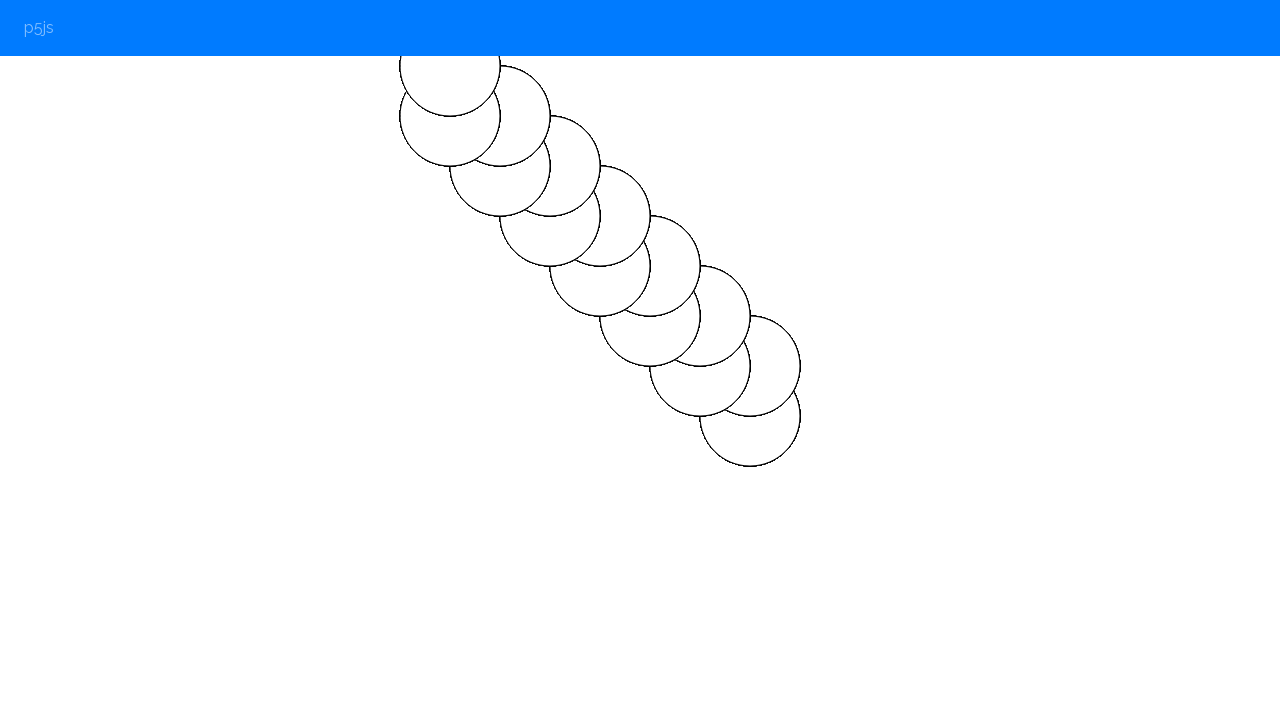

Pressed ArrowLeft key to move left
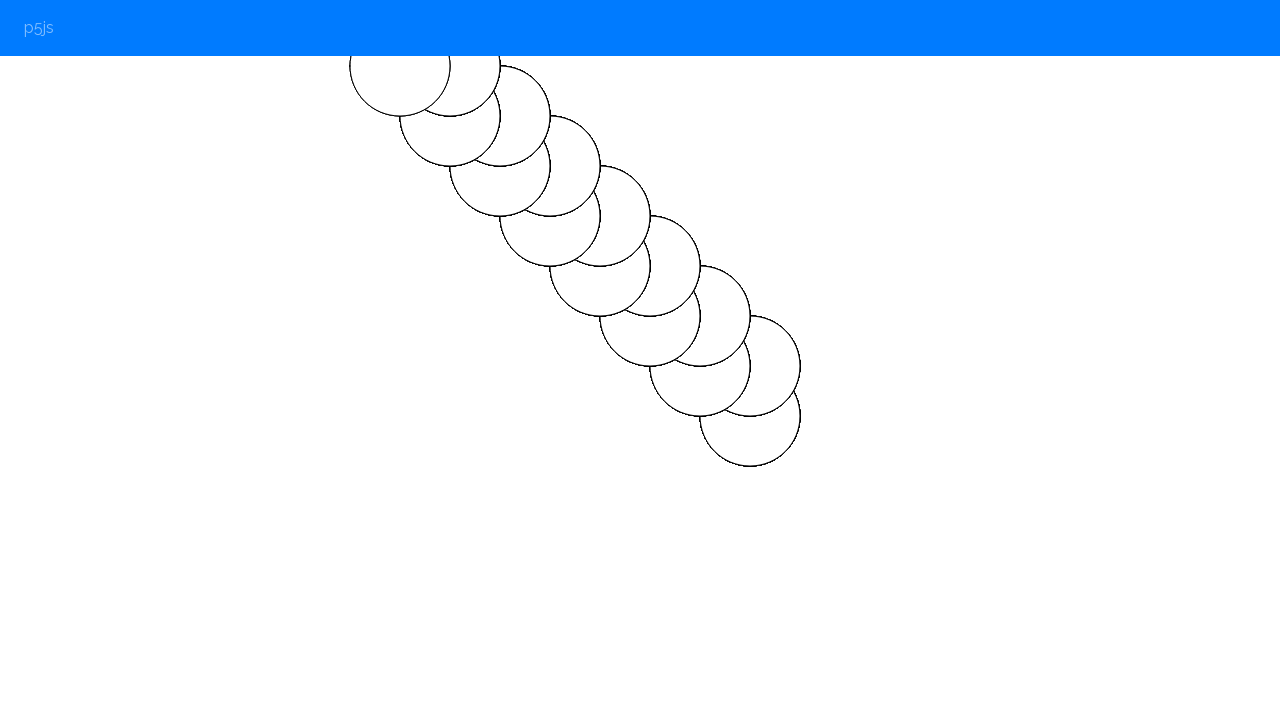

Waited 200ms after pressing ArrowLeft
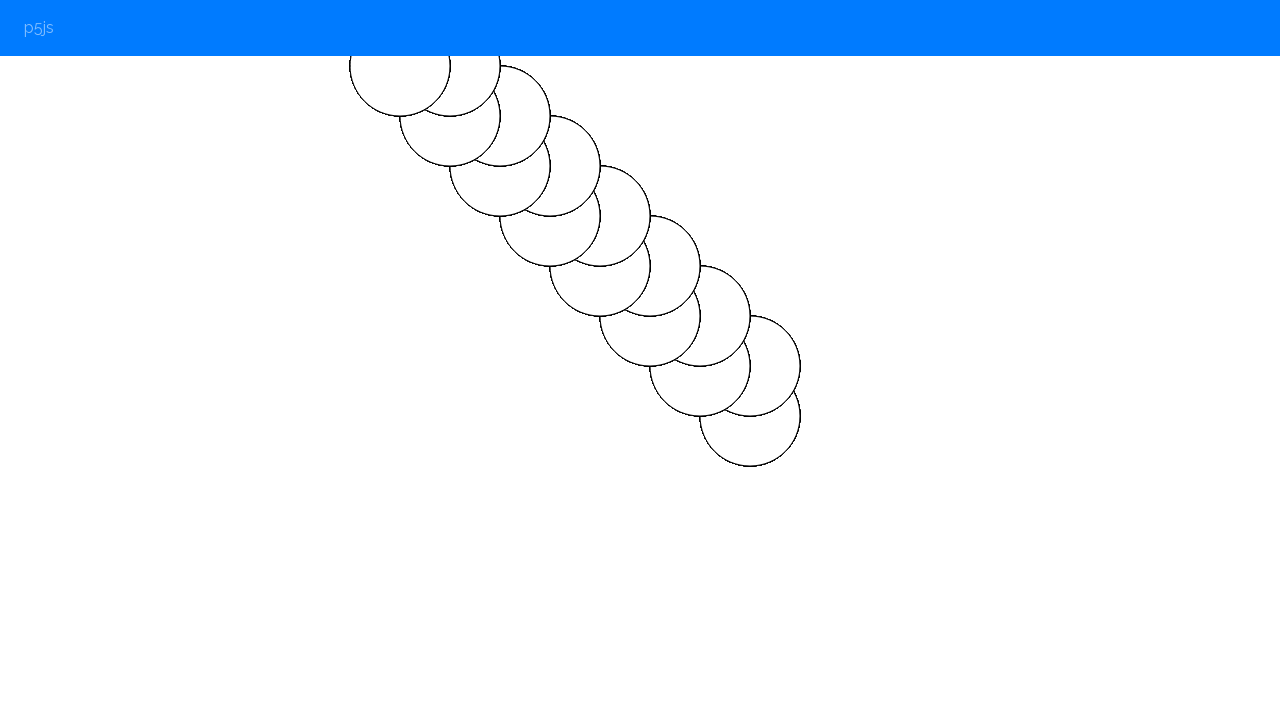

Pressed ArrowUp key to move up
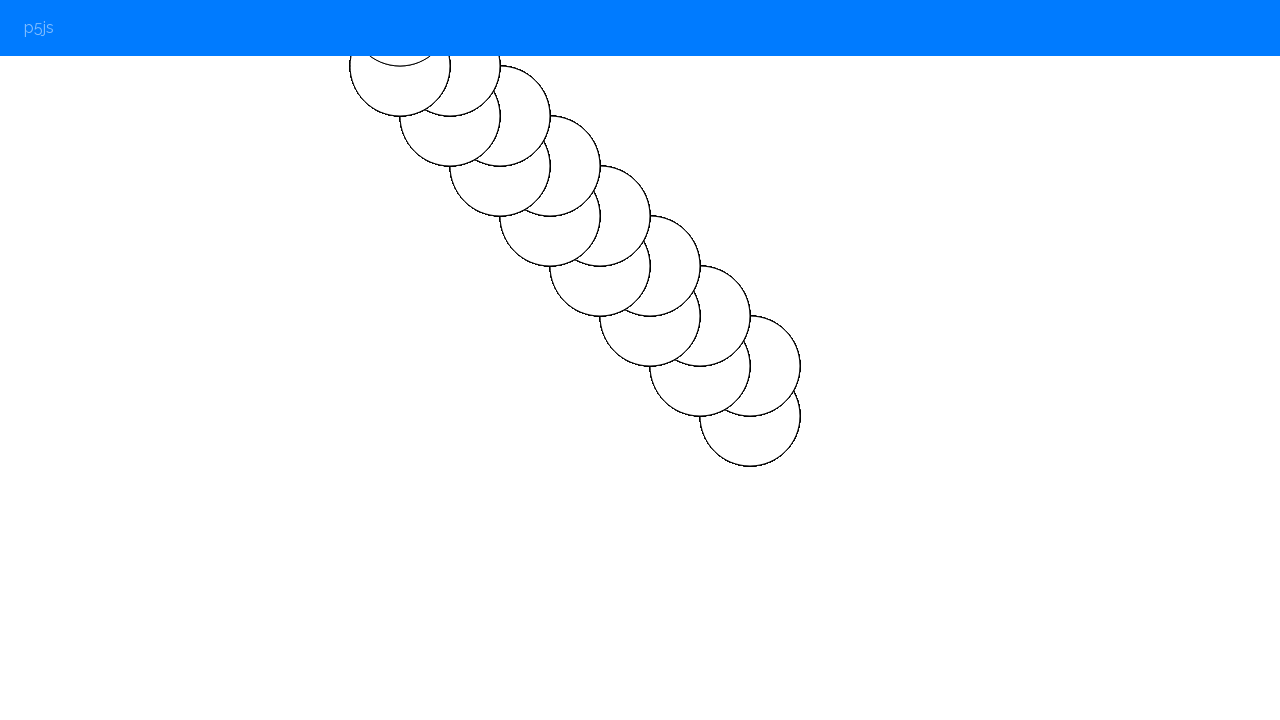

Waited 200ms after pressing ArrowUp
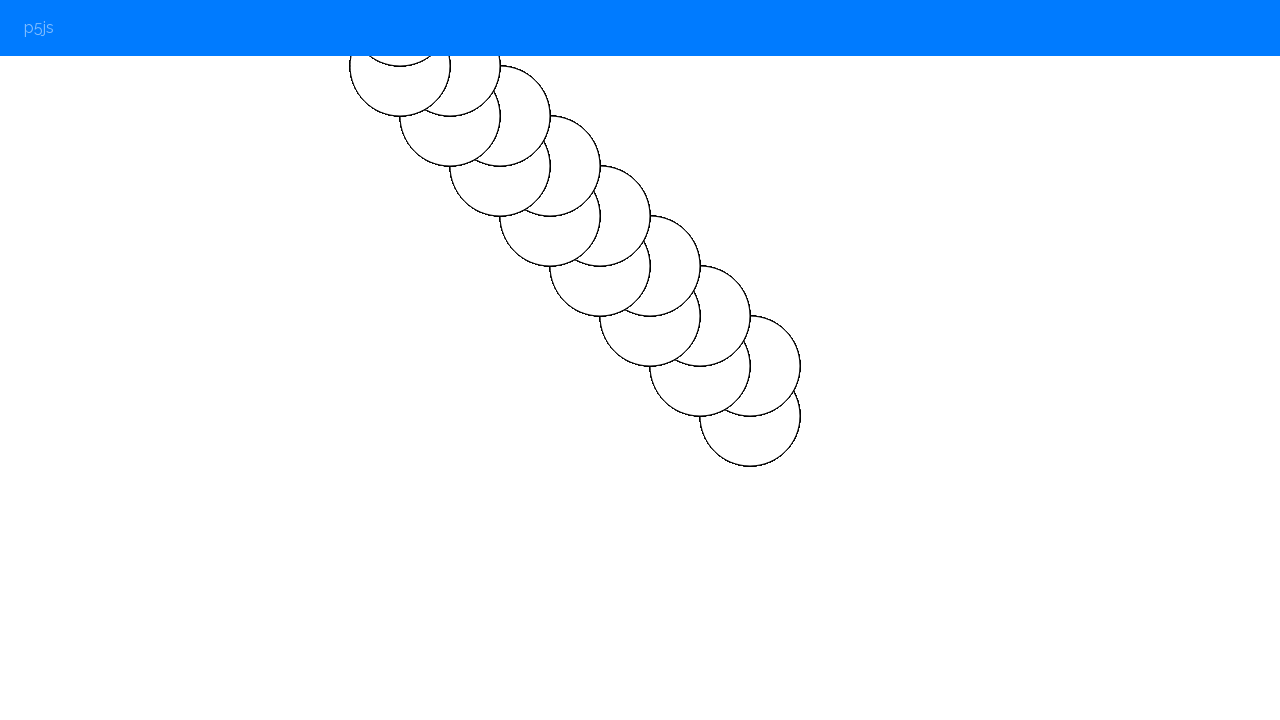

Pressed ArrowLeft key to move left
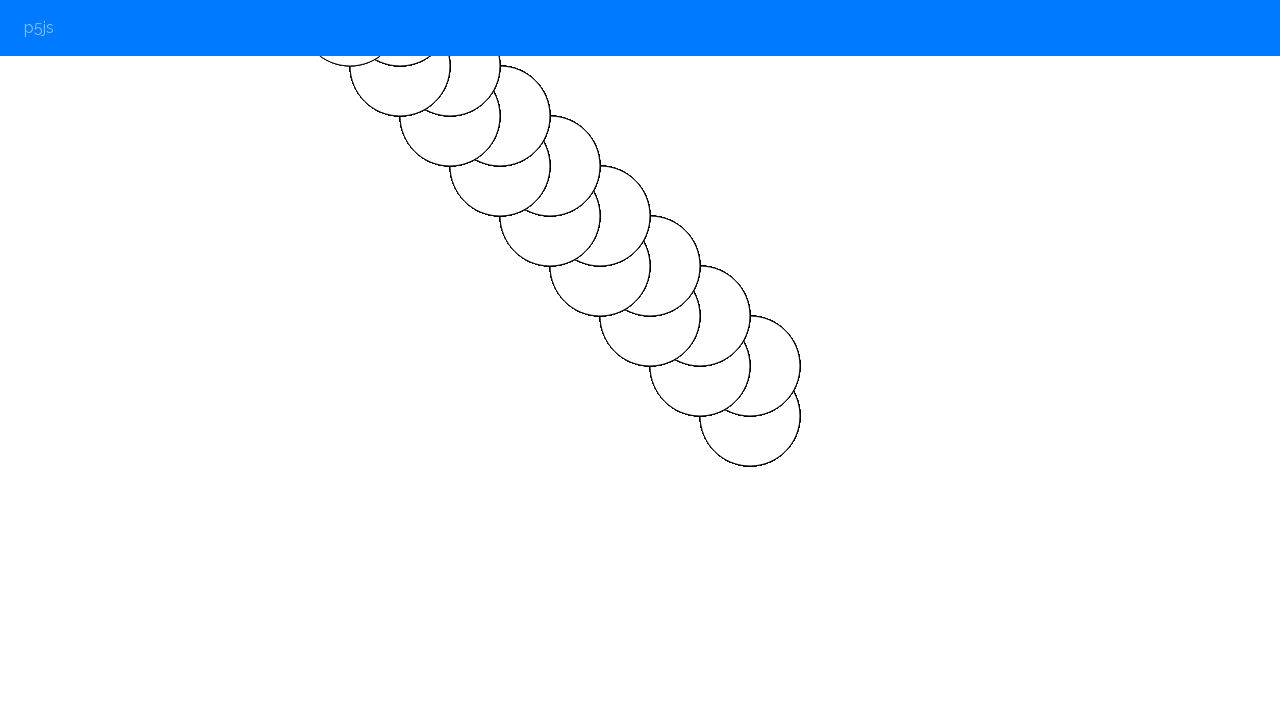

Waited 200ms after pressing ArrowLeft
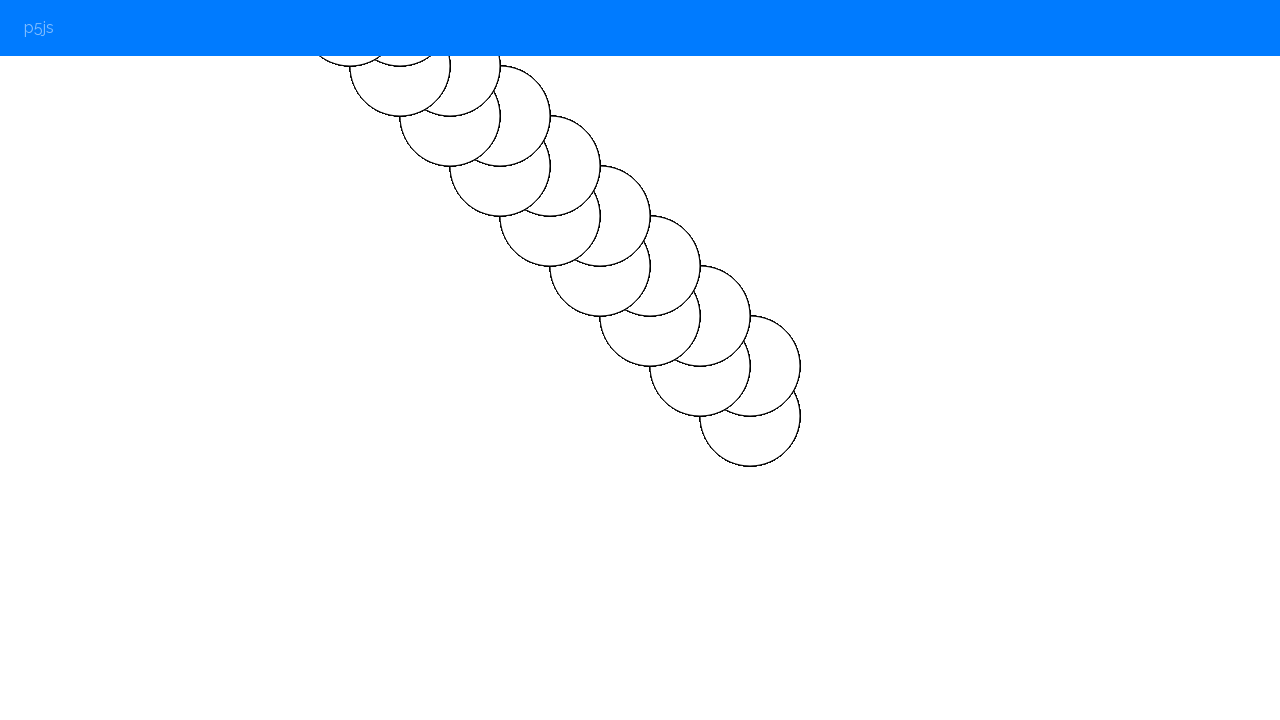

Pressed ArrowUp key to move up
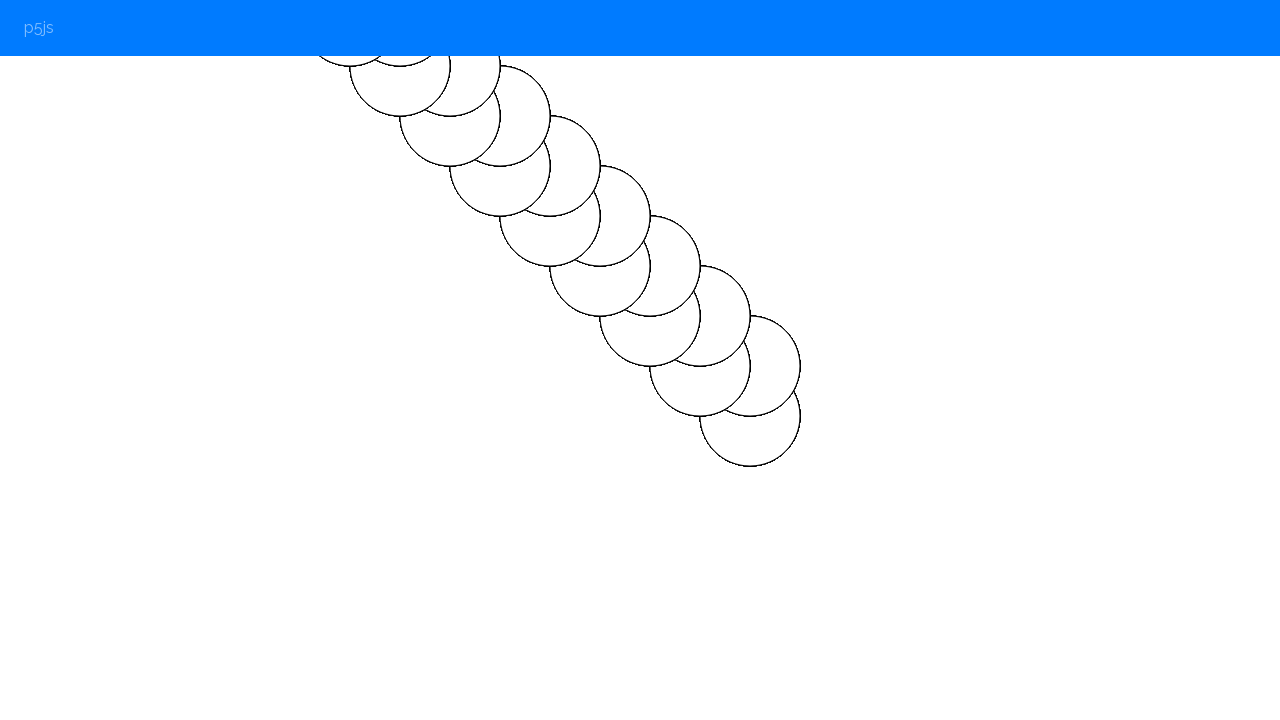

Waited 200ms after pressing ArrowUp
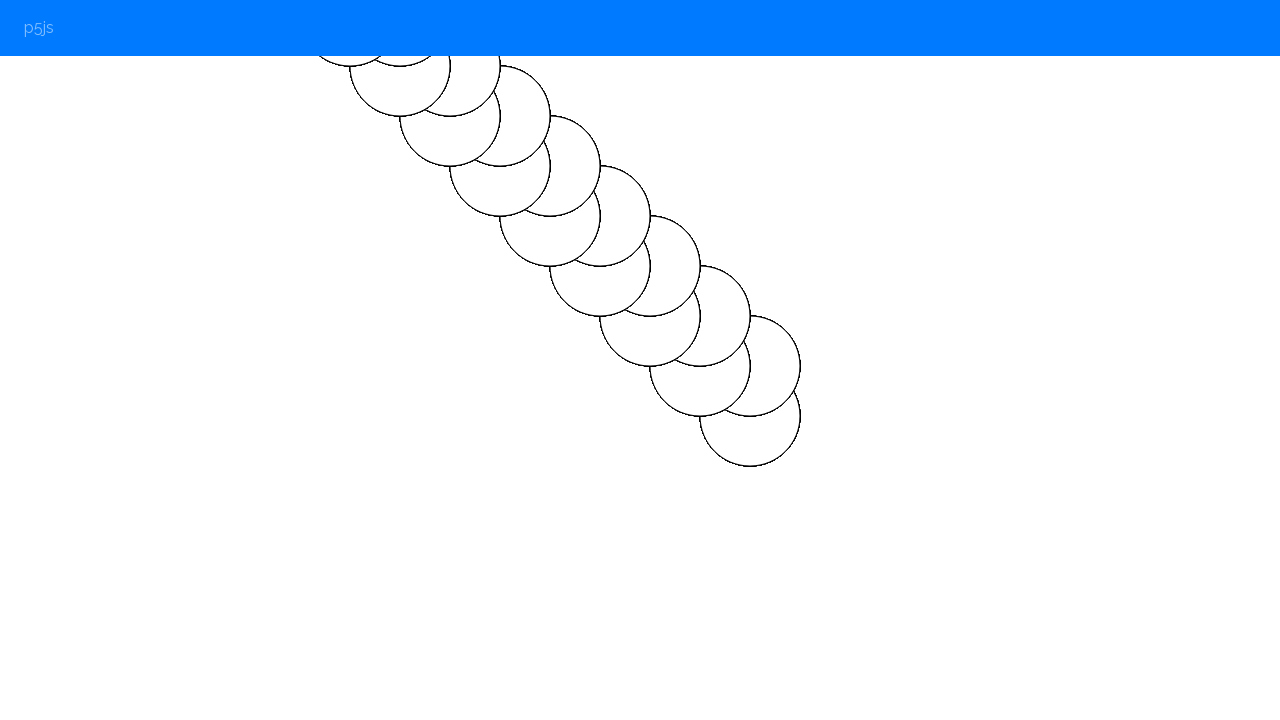

Pressed ArrowLeft key to move left
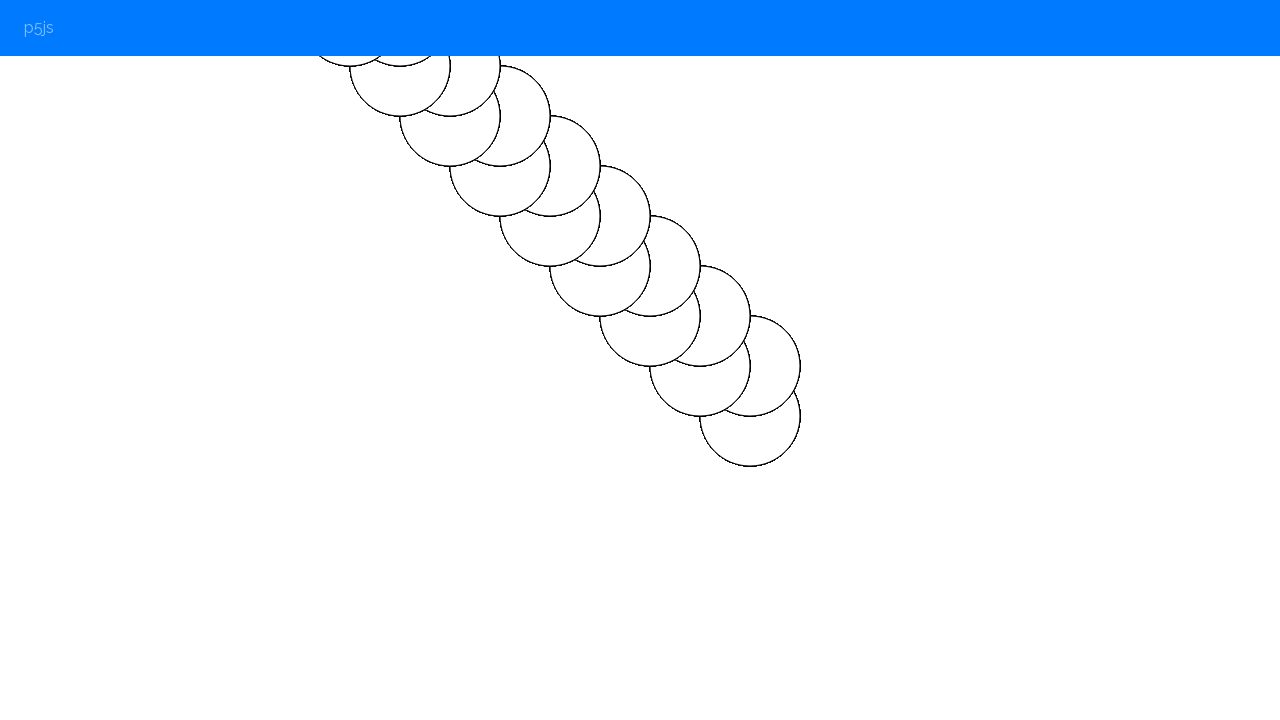

Waited 200ms after pressing ArrowLeft
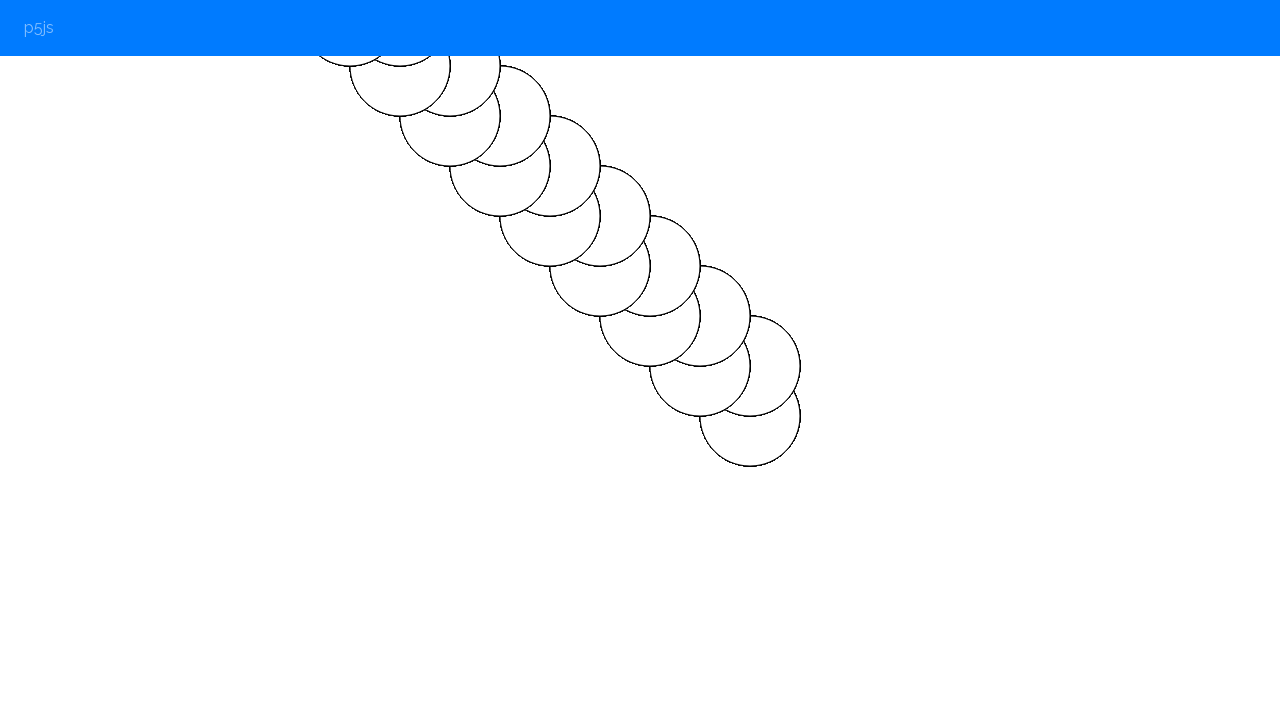

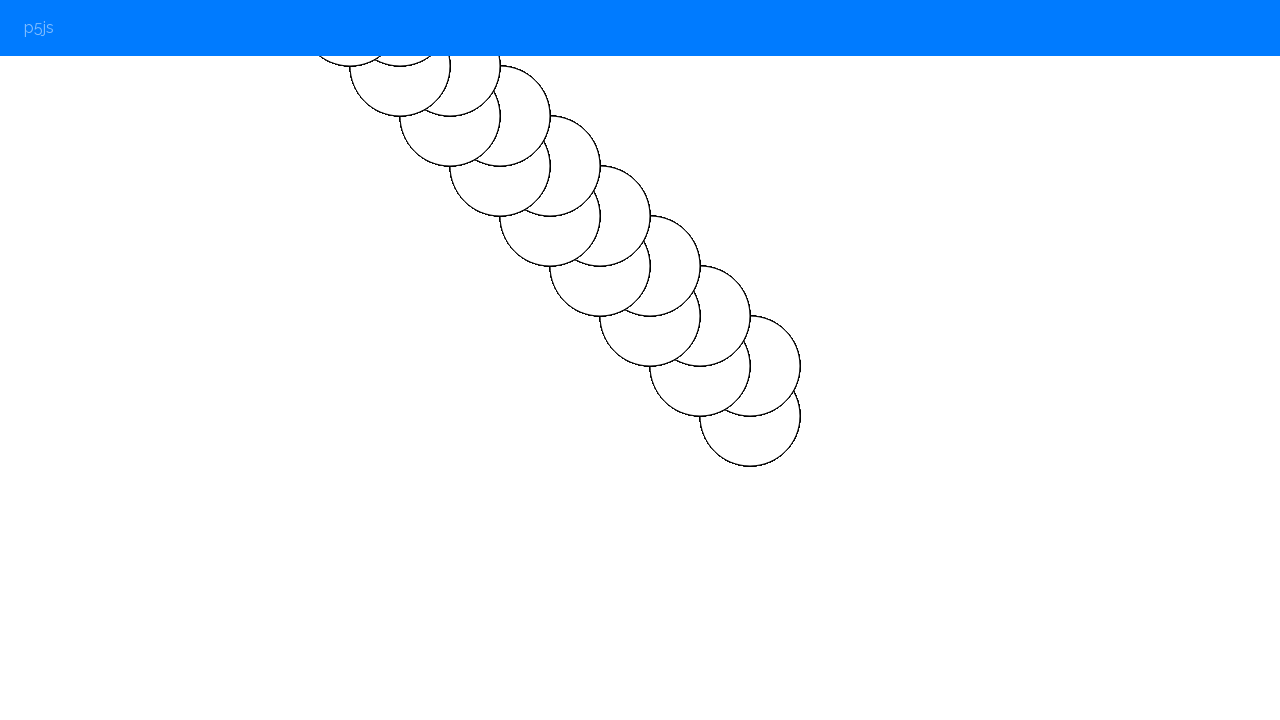